Tests a basic calculator web application by performing subtraction, multiplication, division, and concatenation operations with random numbers, verifying the results after each calculation

Starting URL: https://testsheepnz.github.io/BasicCalculator.html

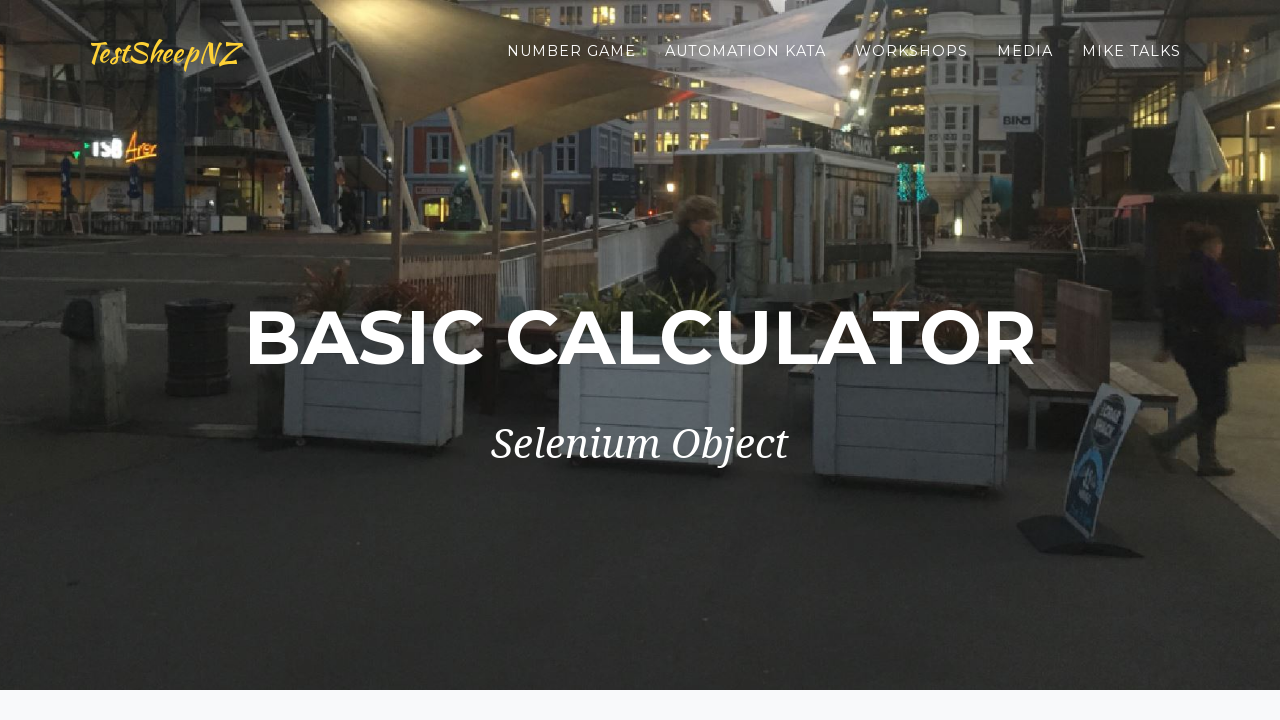

Scrolled to make clear button visible
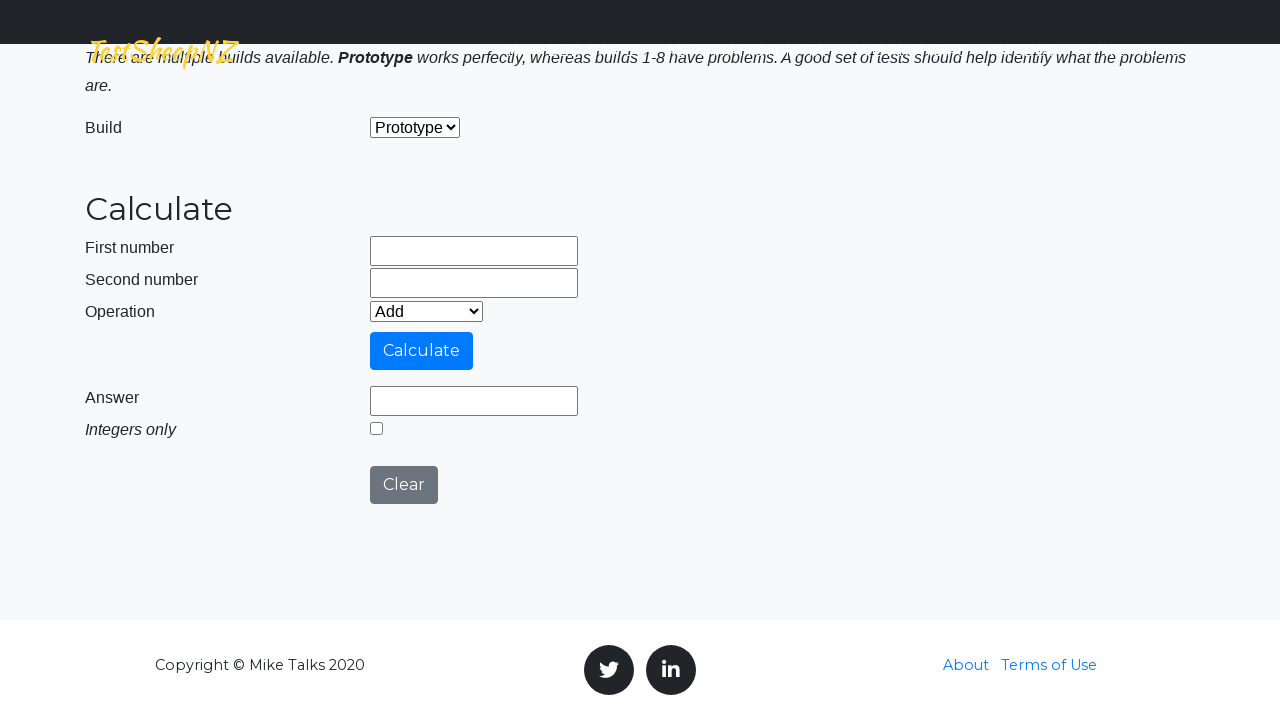

Clicked integer checkbox for subtract operation at (376, 428) on #integerSelect
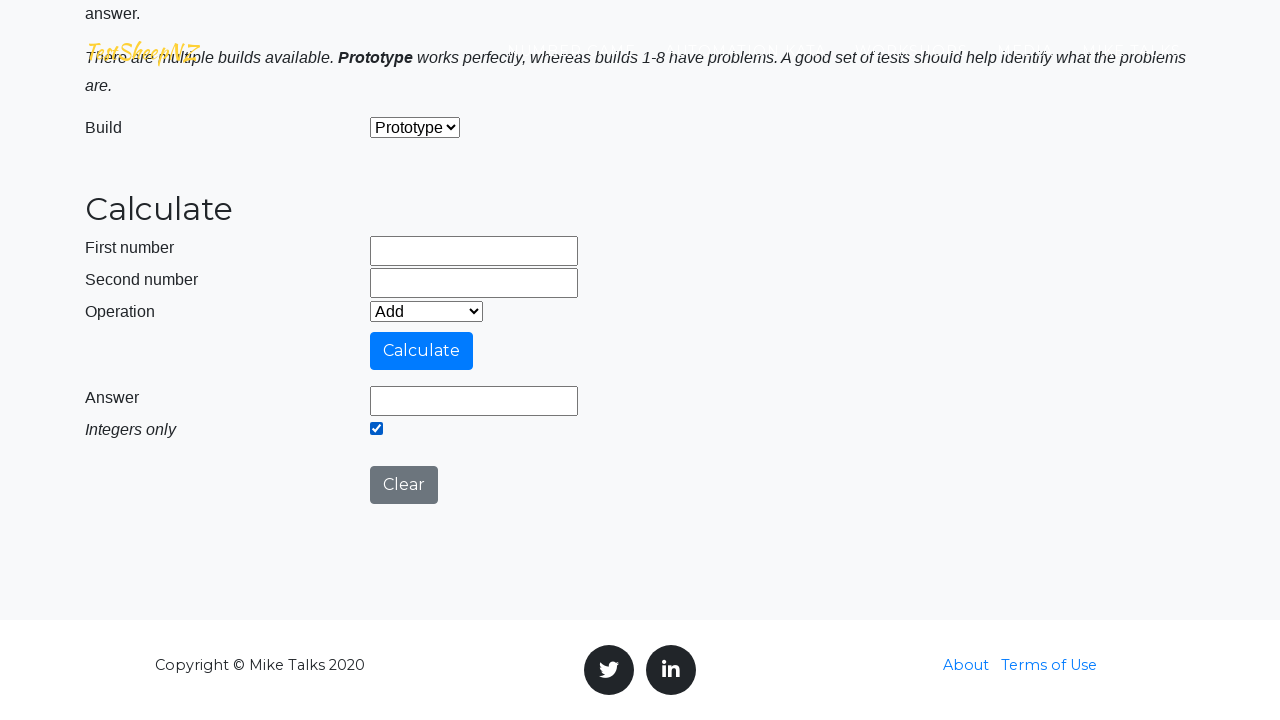

Filled first number field with 42 on #number1Field
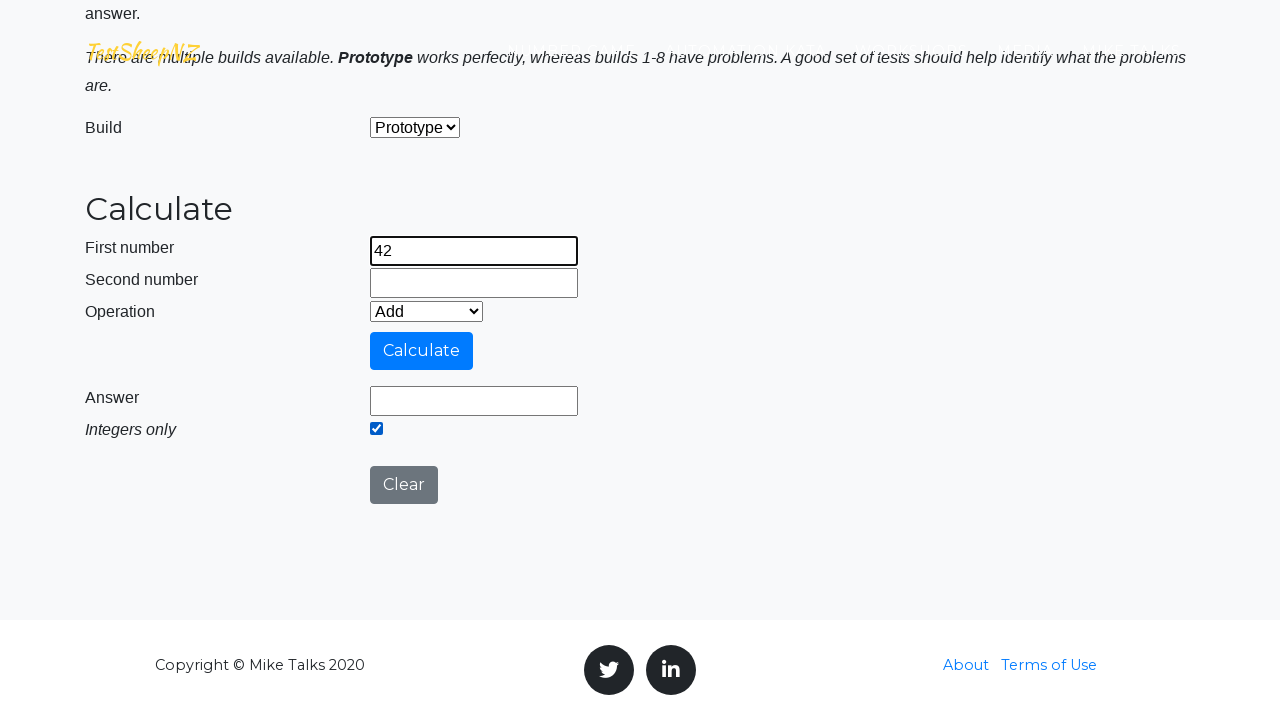

Filled second number field with 17 on #number2Field
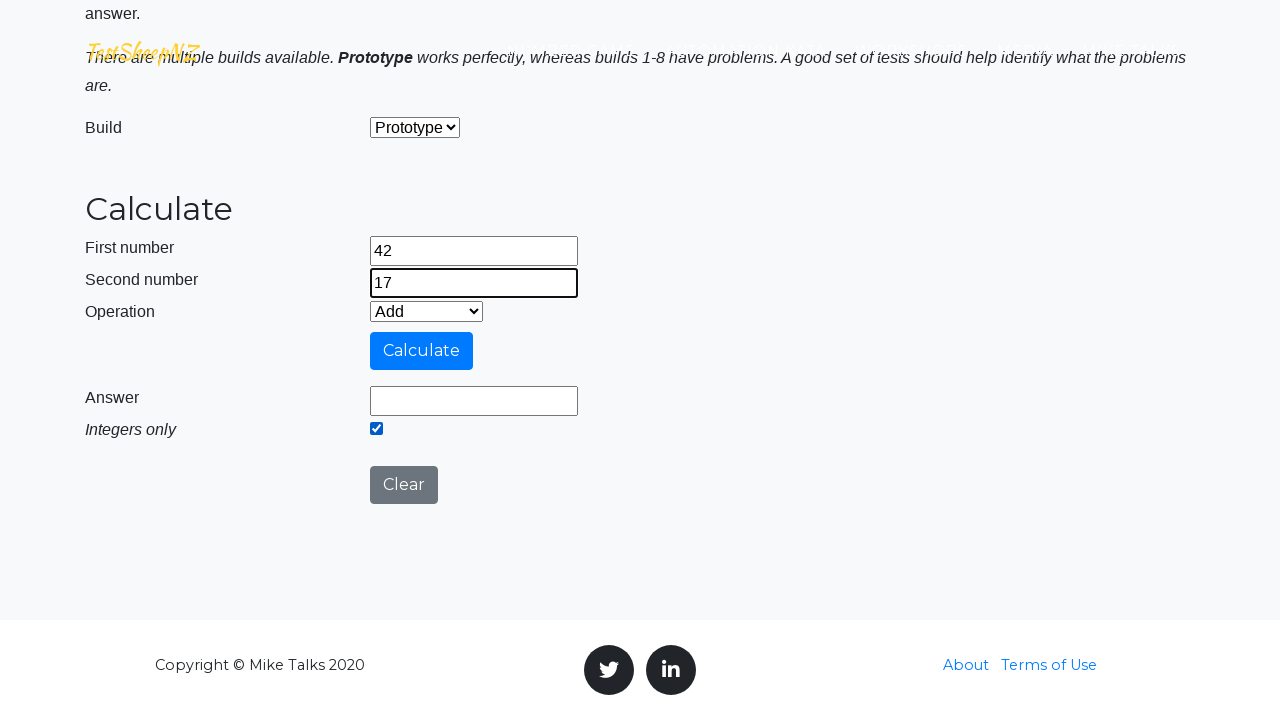

Selected subtract operation from dropdown on #selectOperationDropdown
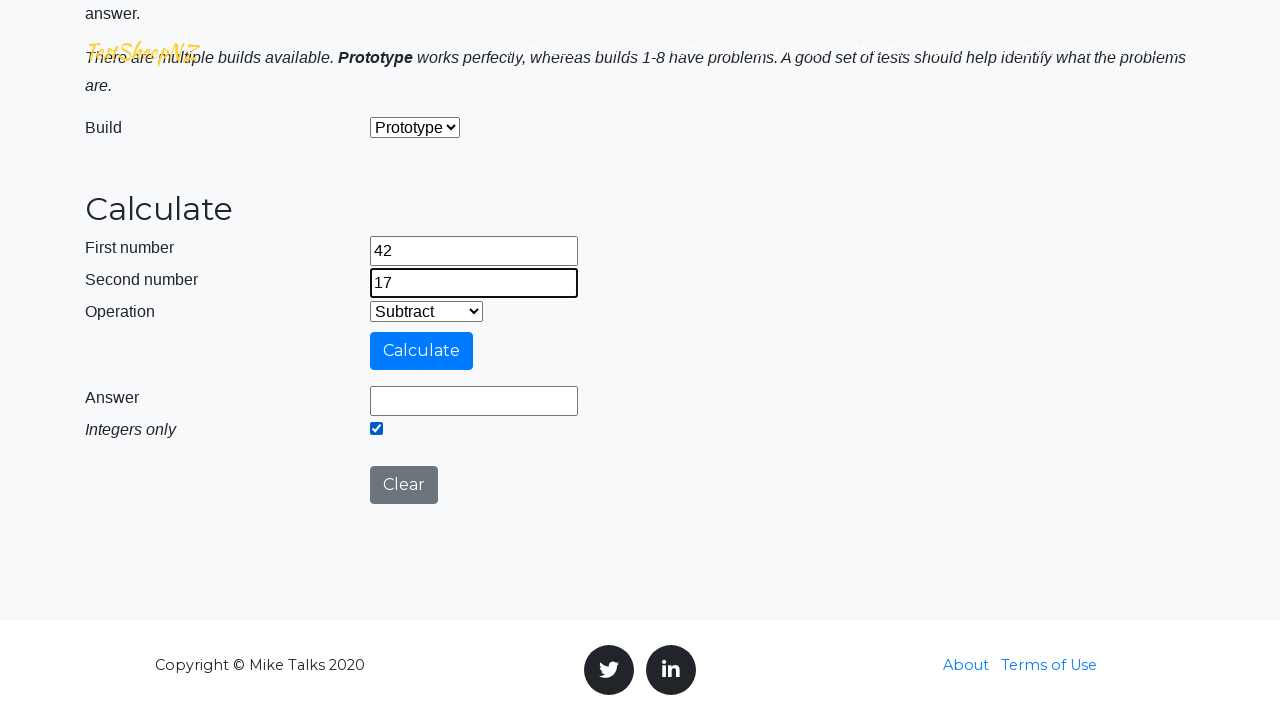

Clicked calculate button for subtract operation at (422, 351) on #calculateButton
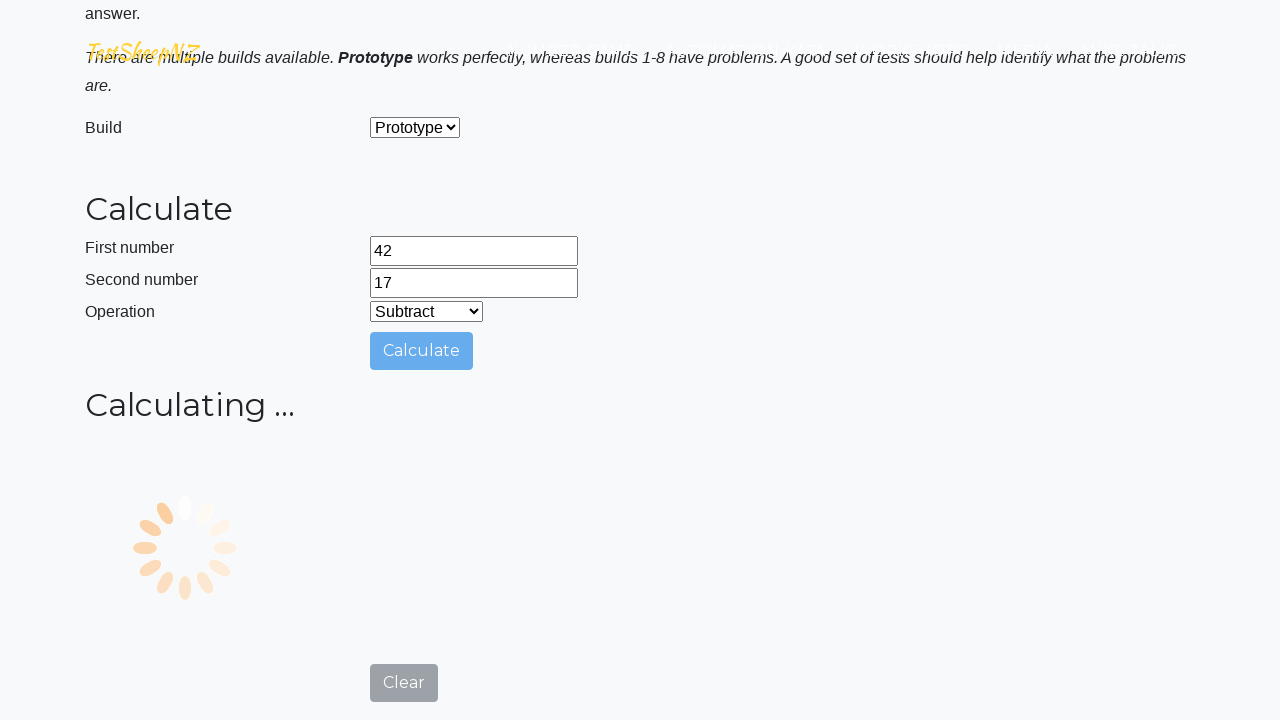

Waited for result of subtract operation
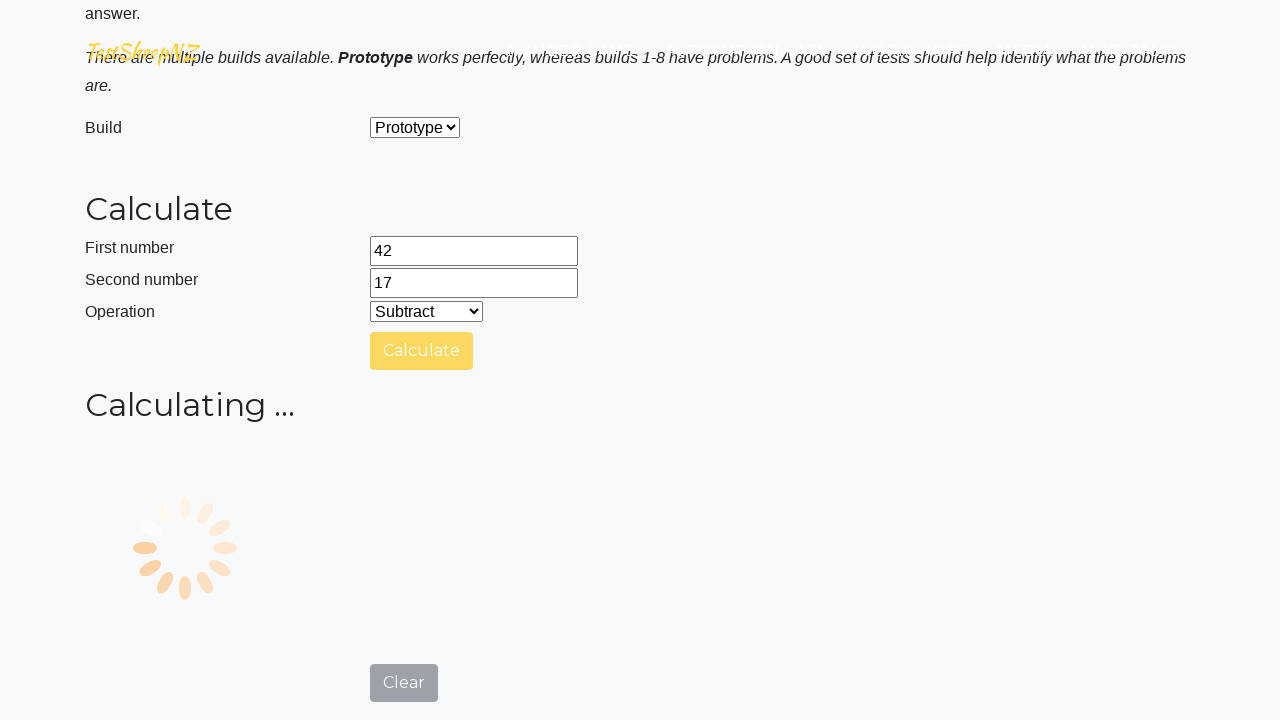

Clicked clear button to reset calculator at (404, 485) on #clearButton
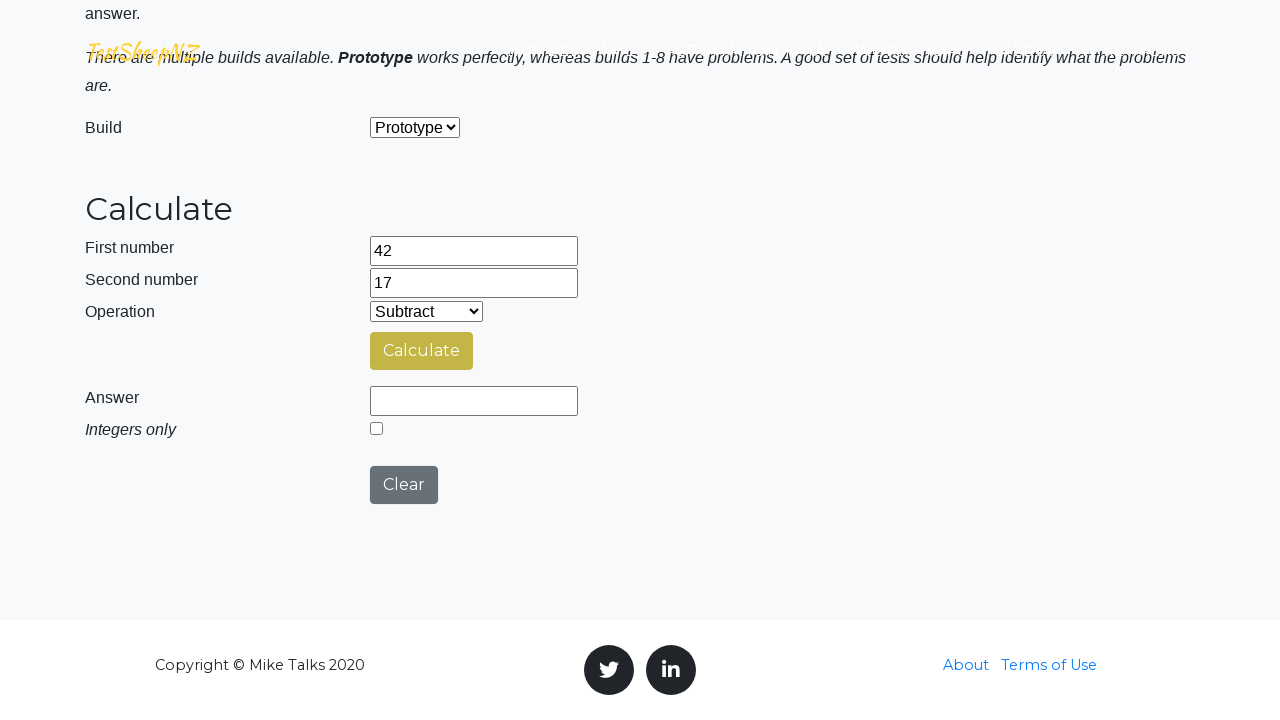

Cleared first number field on #number1Field
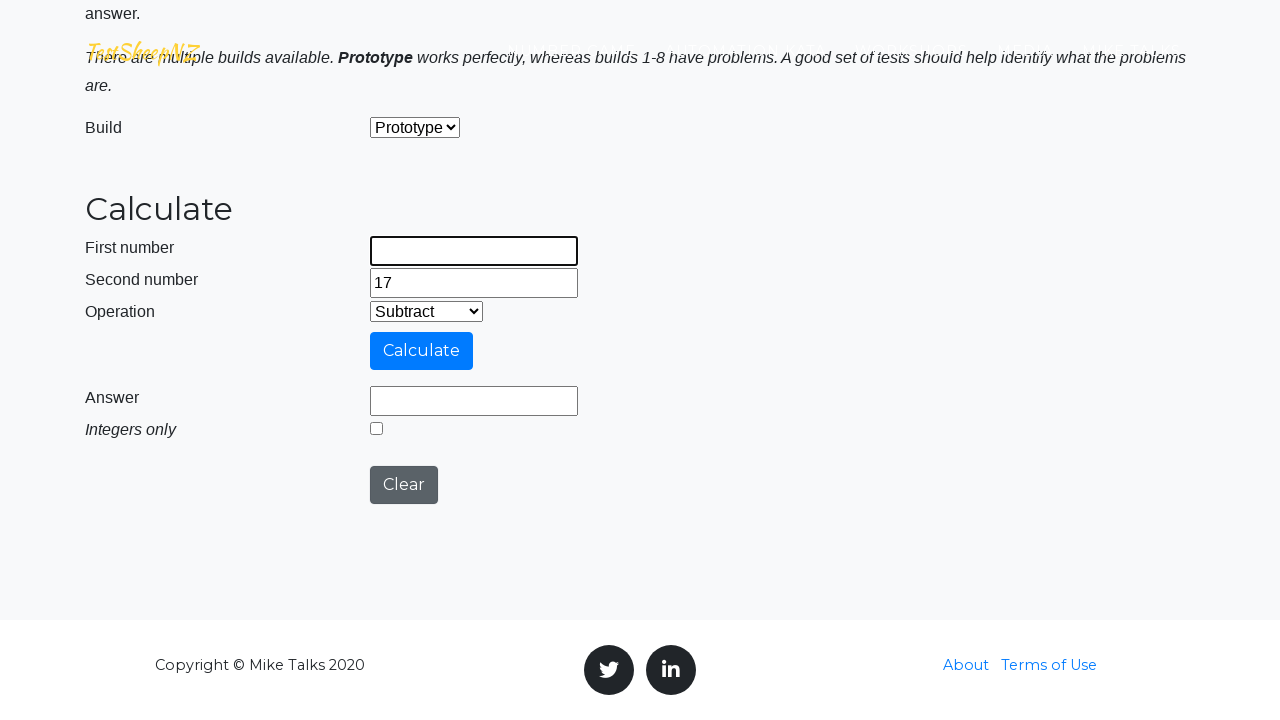

Cleared second number field on #number2Field
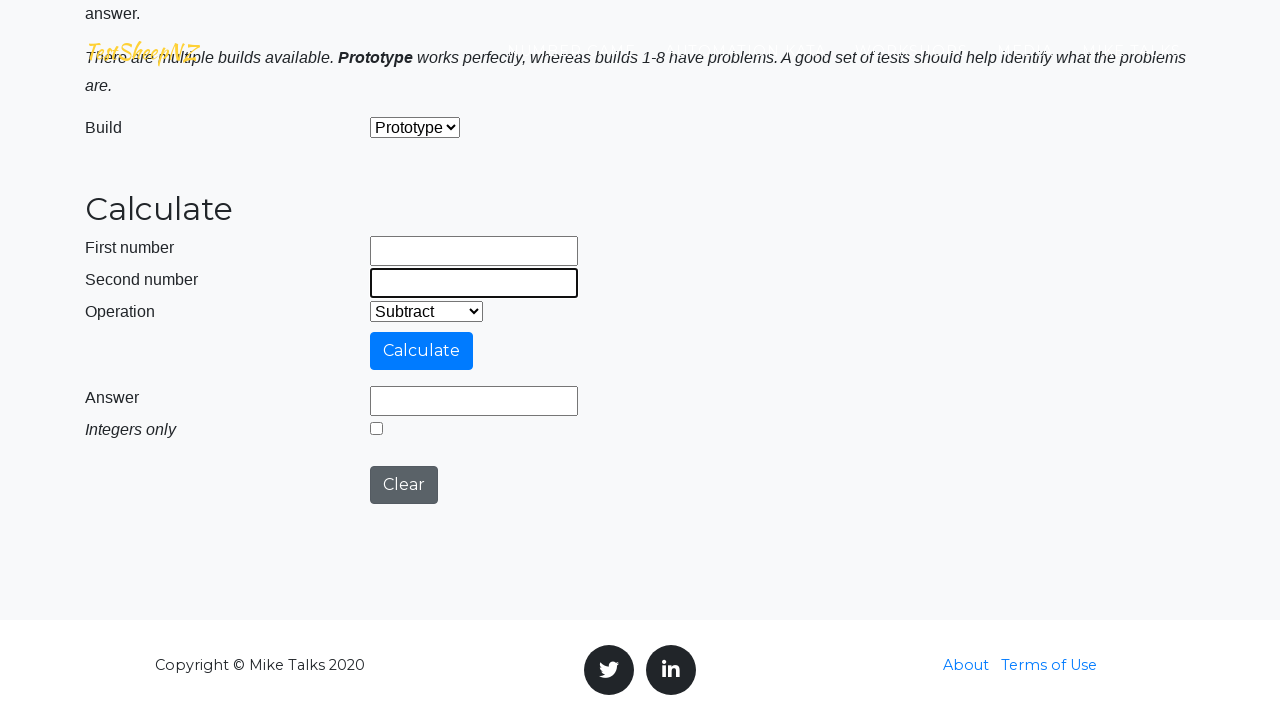

Clicked integer checkbox for multiply operation at (376, 428) on #integerSelect
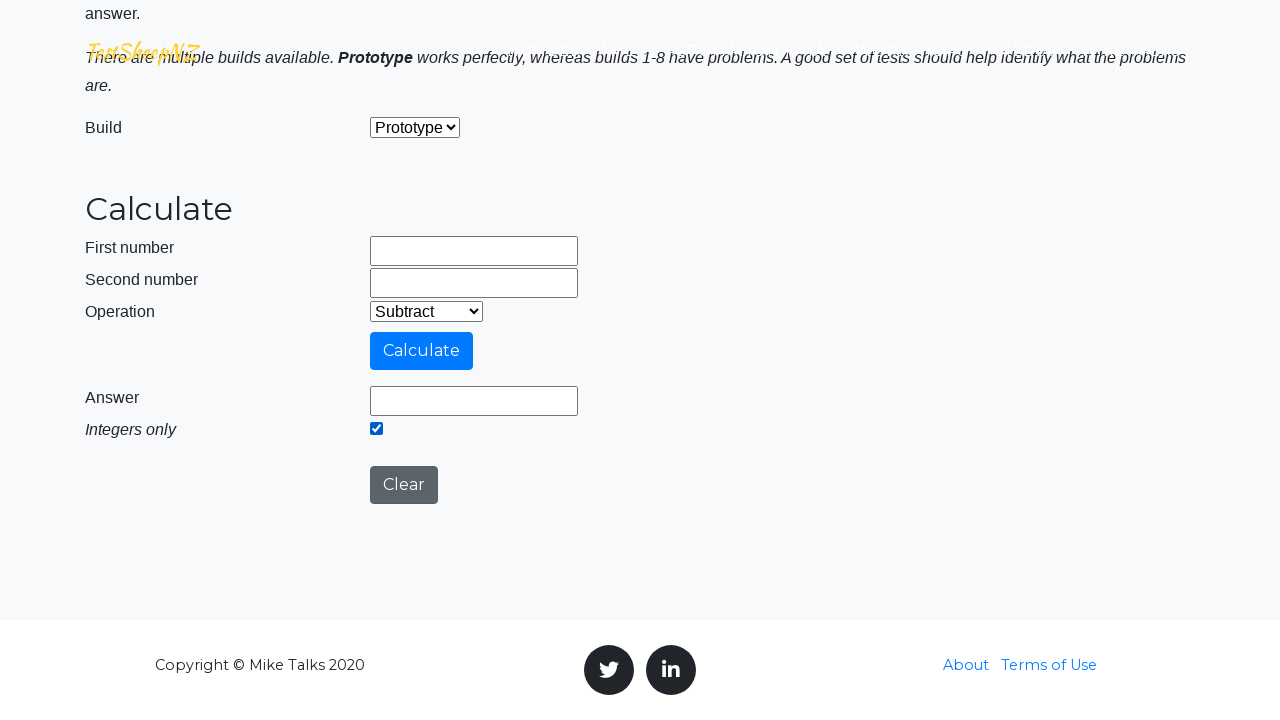

Filled first number field with 8 on #number1Field
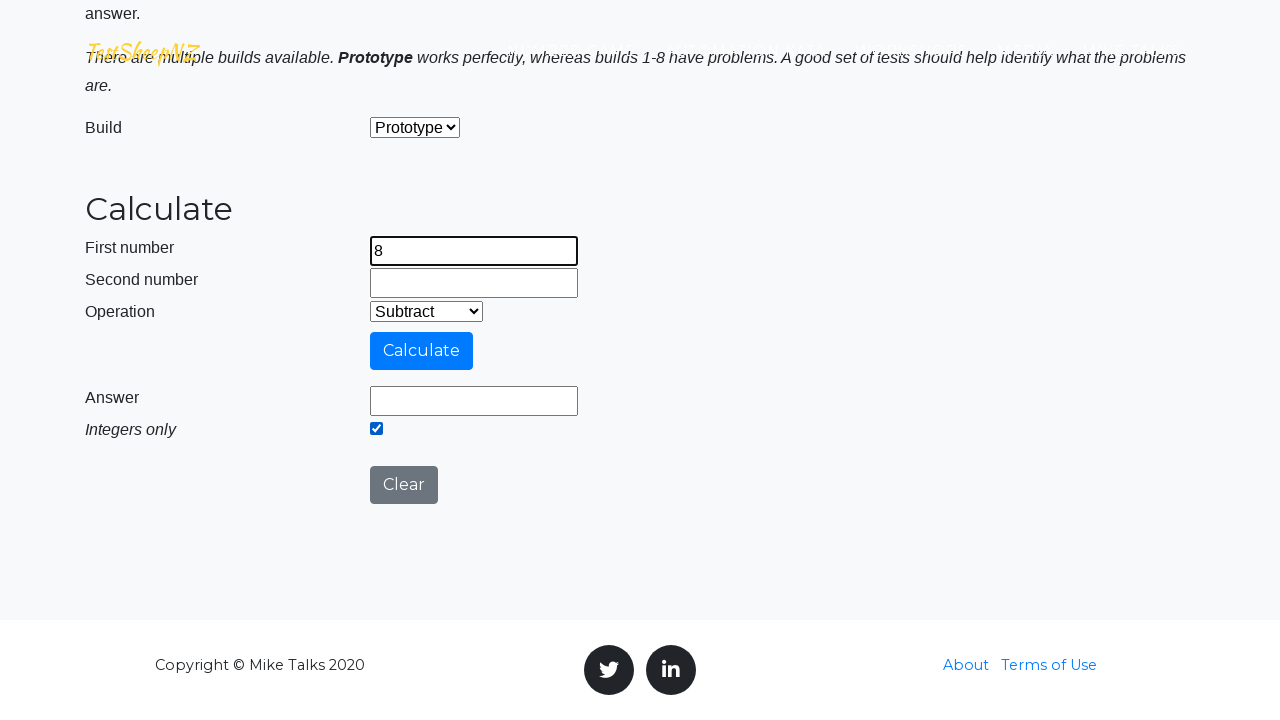

Filled second number field with 9 on #number2Field
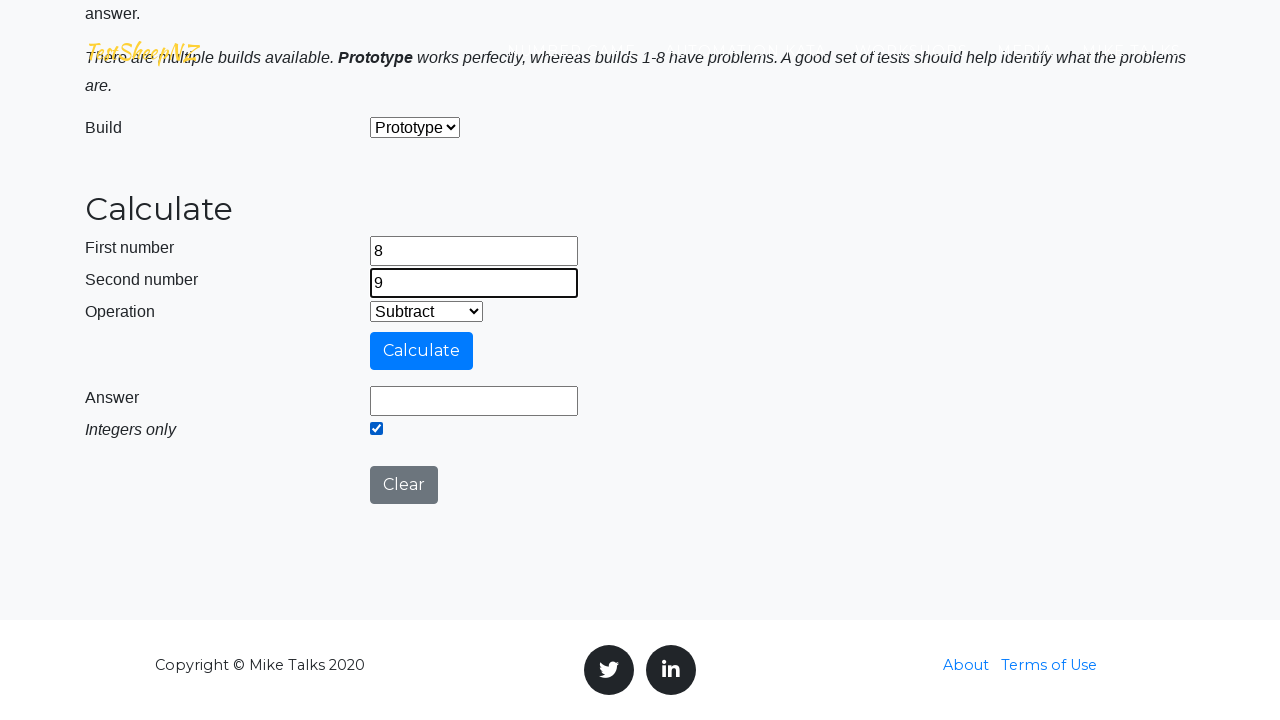

Selected multiply operation from dropdown on #selectOperationDropdown
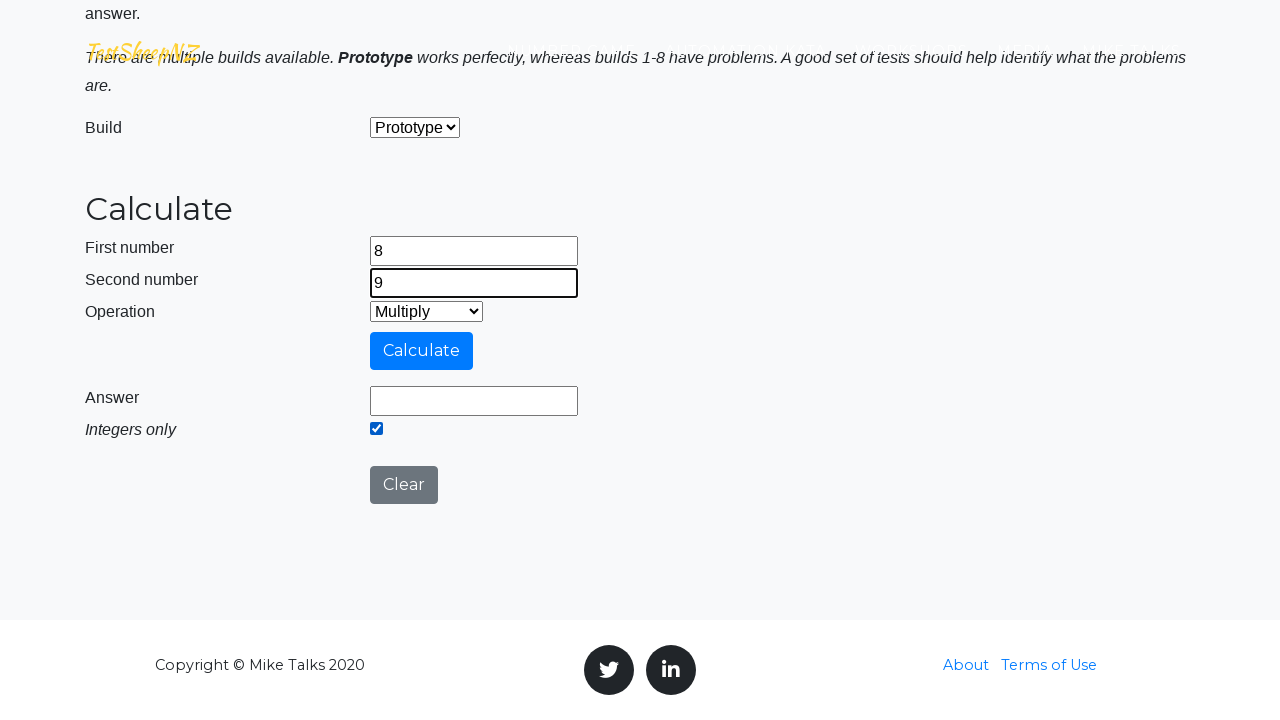

Clicked calculate button for multiply operation at (422, 351) on #calculateButton
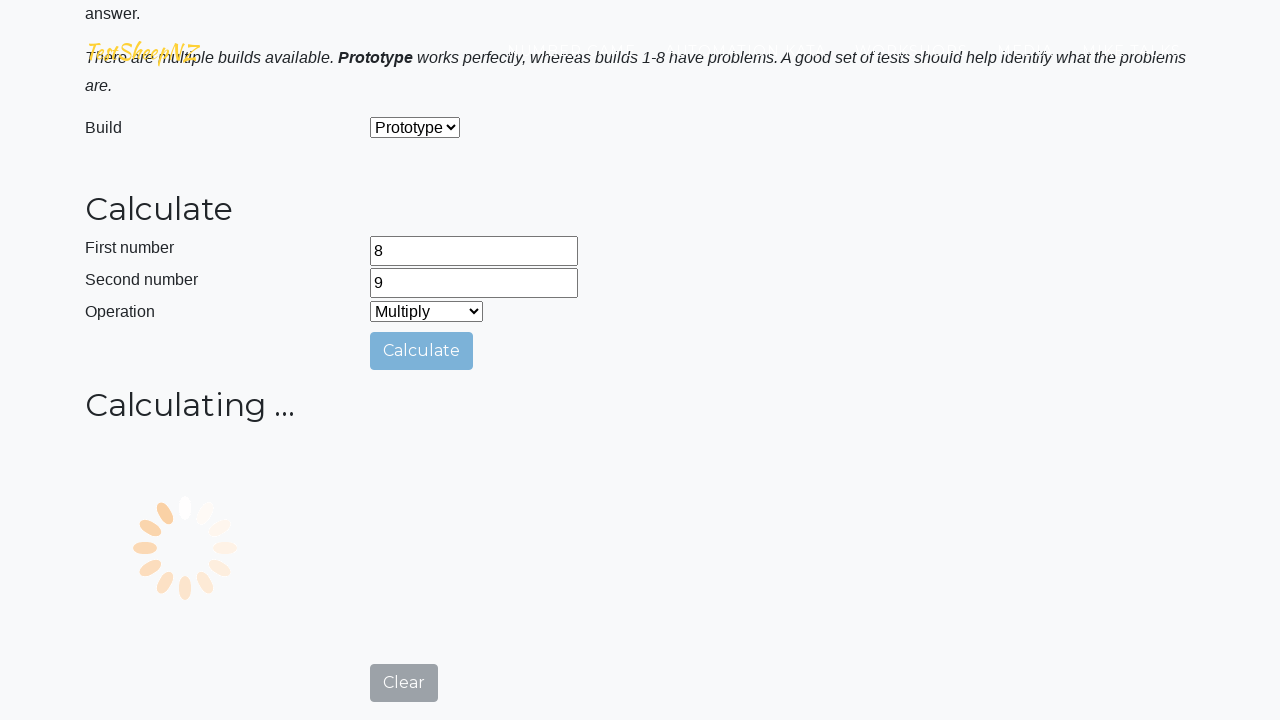

Waited for result of multiply operation
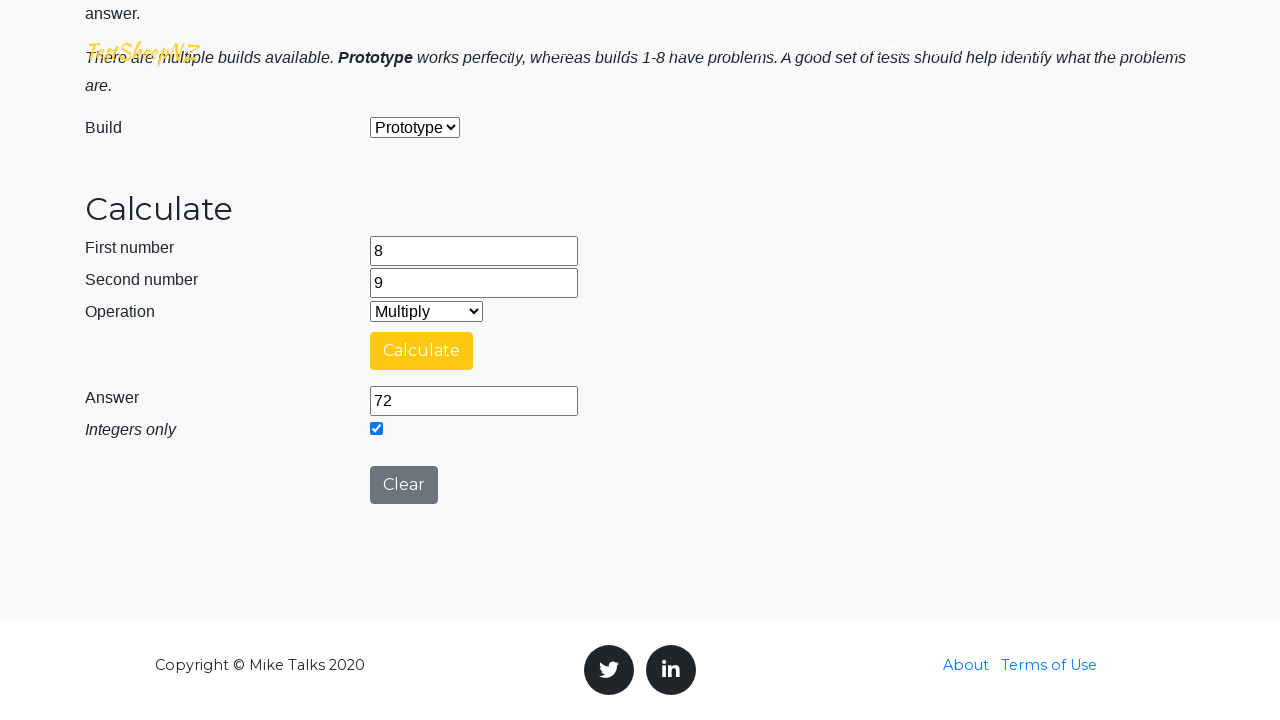

Clicked clear button to reset calculator at (404, 485) on #clearButton
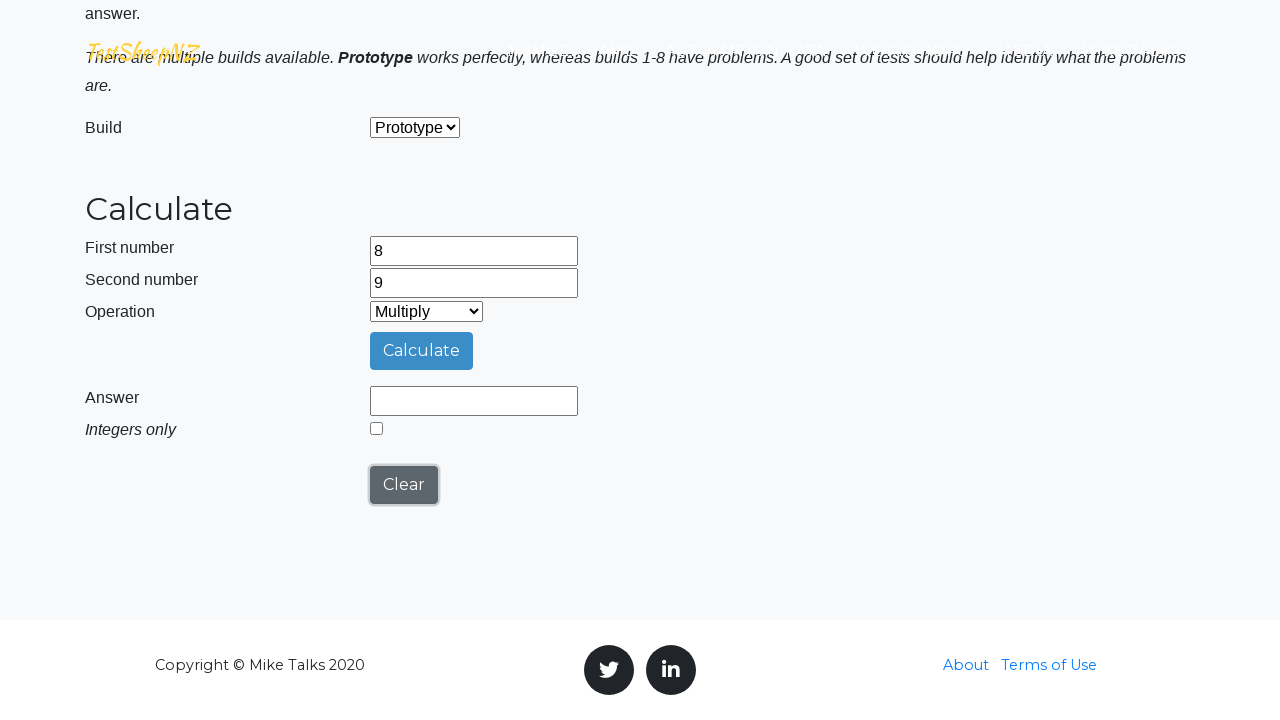

Cleared first number field on #number1Field
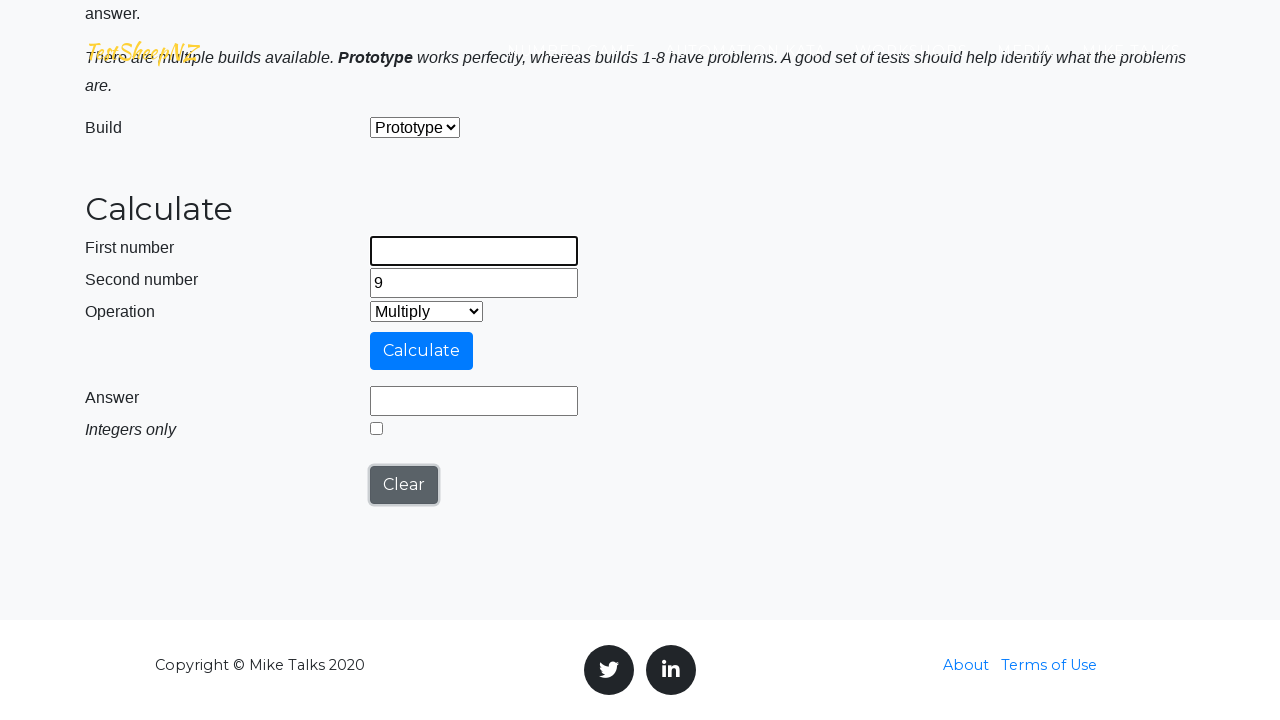

Cleared second number field on #number2Field
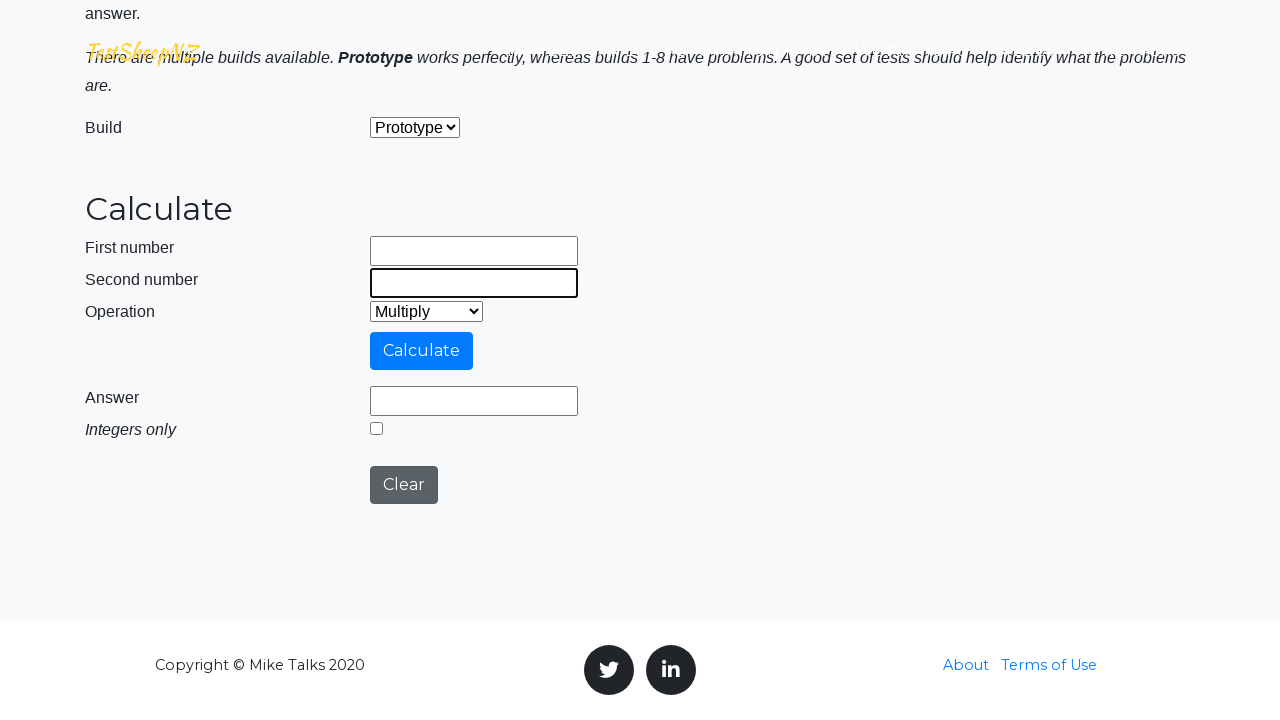

Clicked integer checkbox for divide operation at (376, 428) on #integerSelect
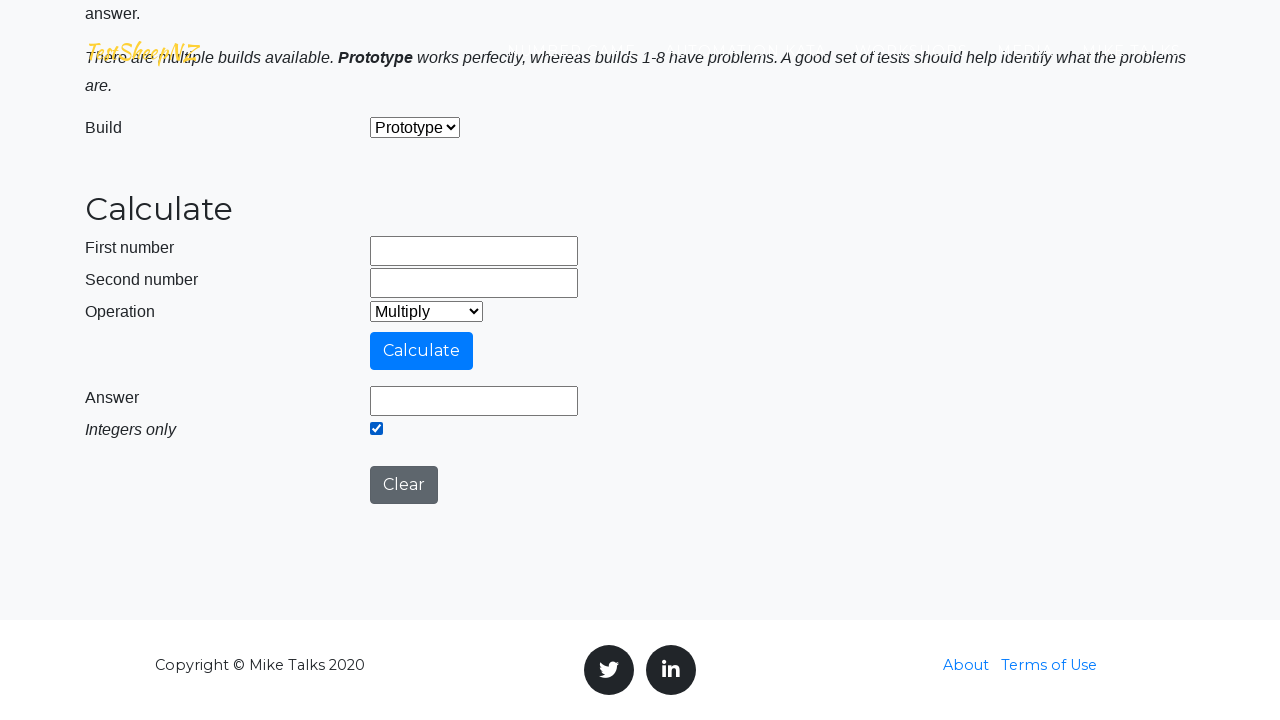

Filled first number field with 84 on #number1Field
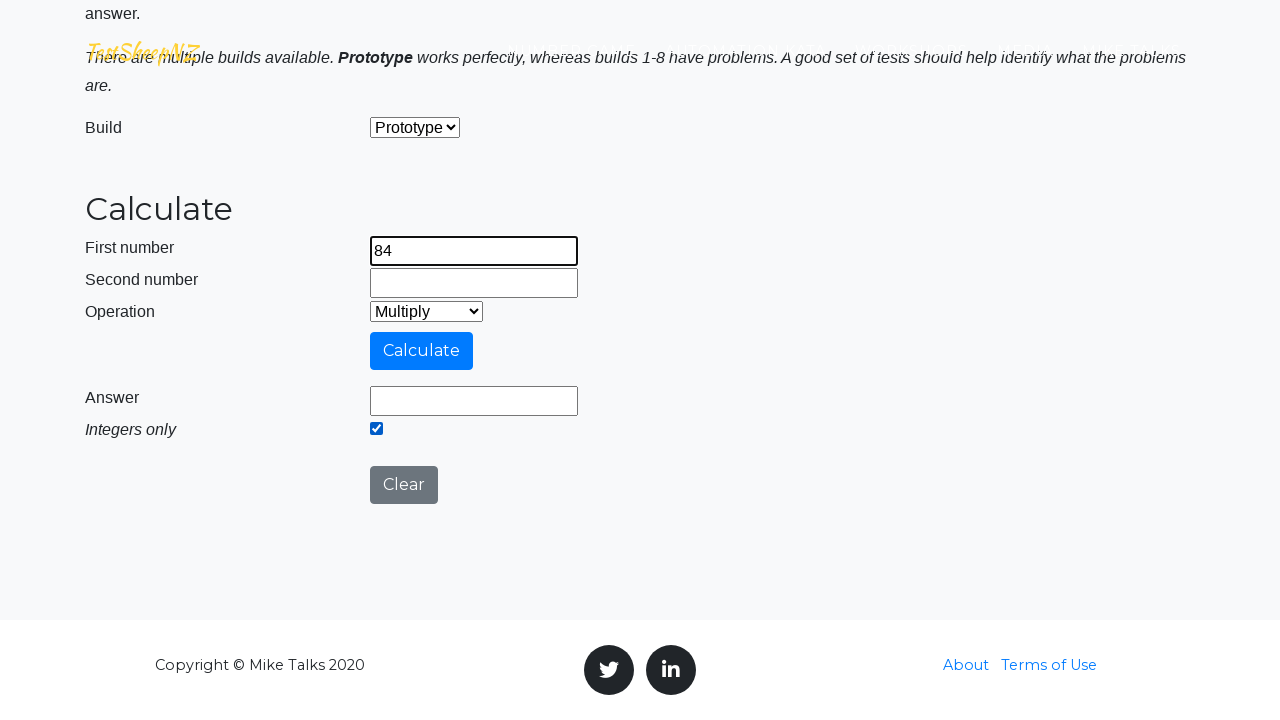

Filled second number field with 7 on #number2Field
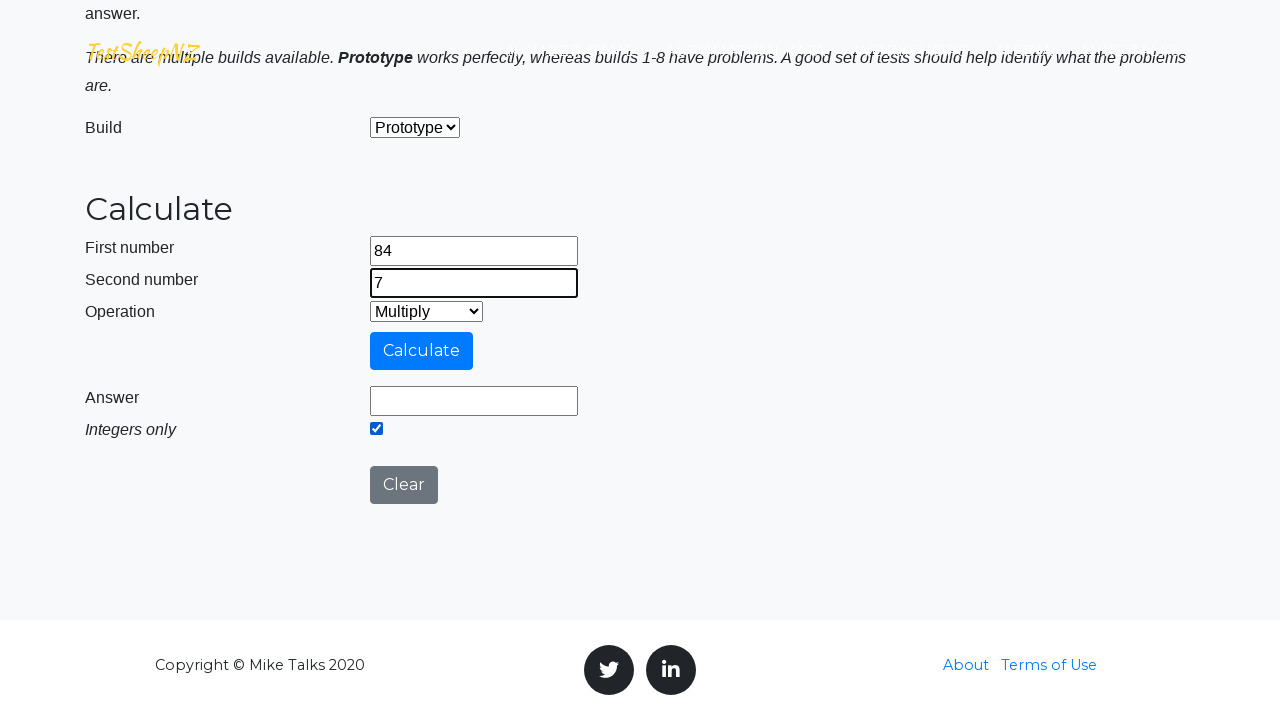

Selected divide operation from dropdown on #selectOperationDropdown
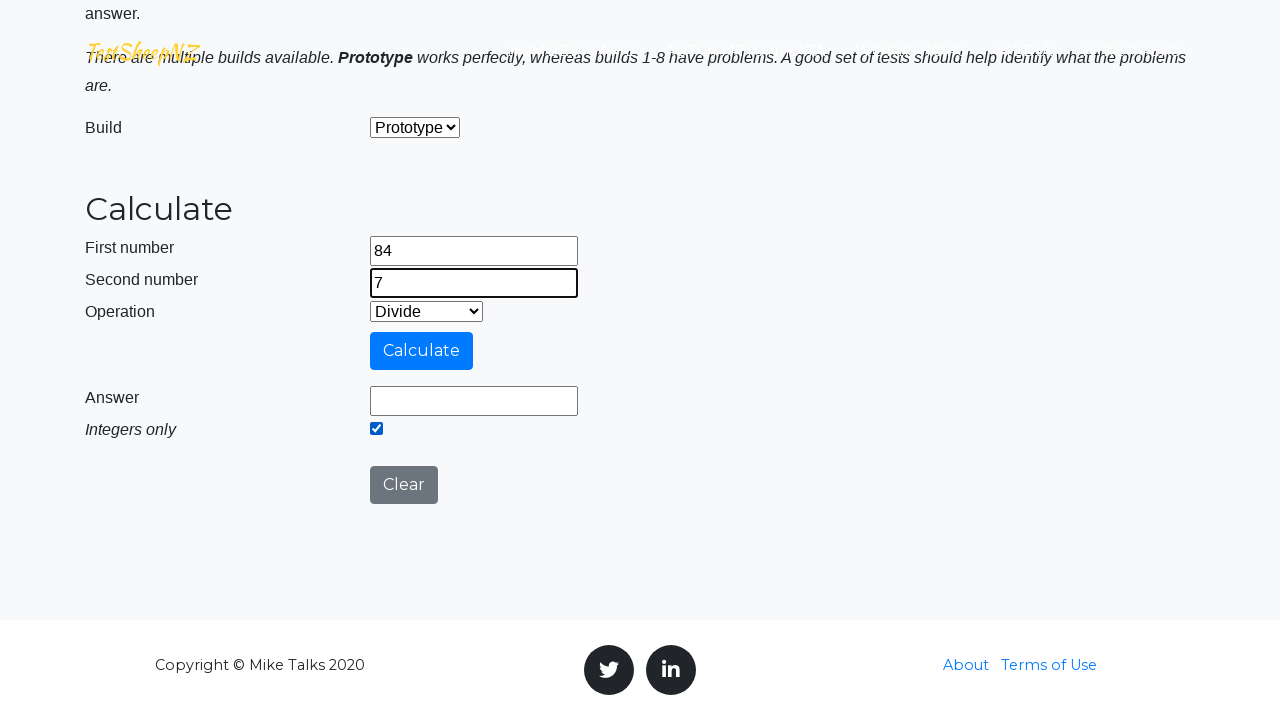

Clicked calculate button for divide operation at (422, 351) on #calculateButton
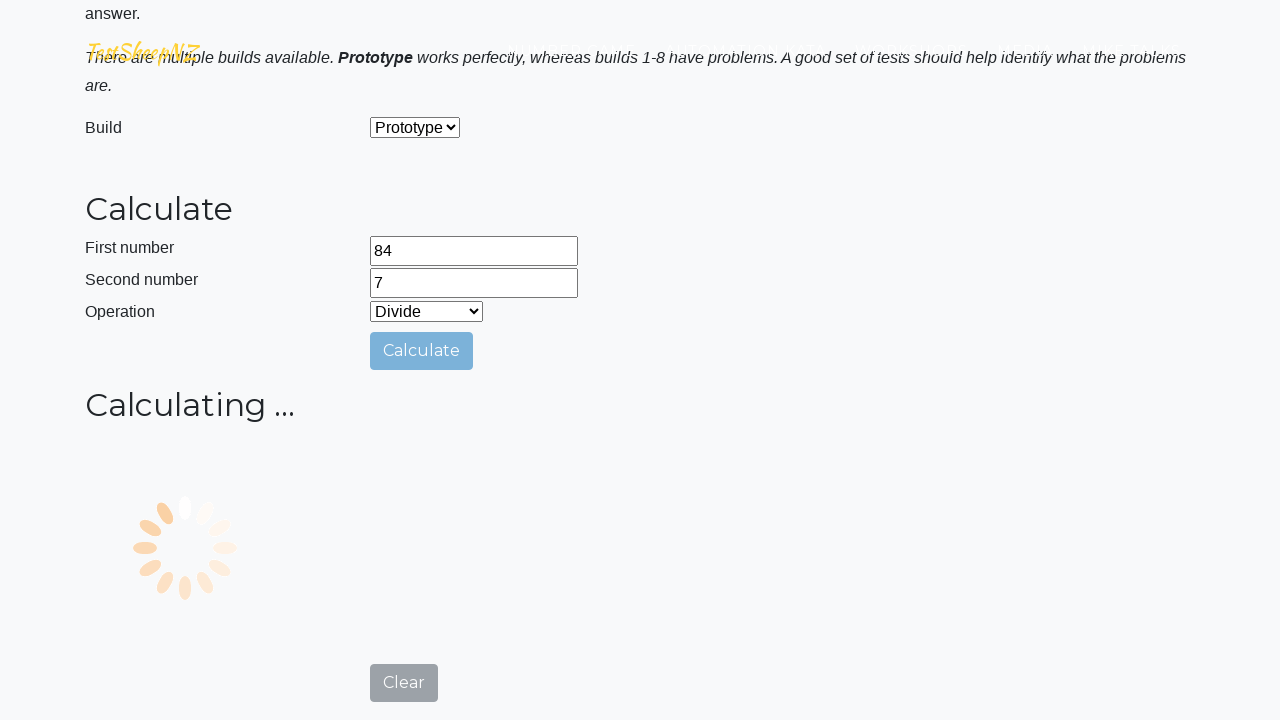

Waited for result of divide operation
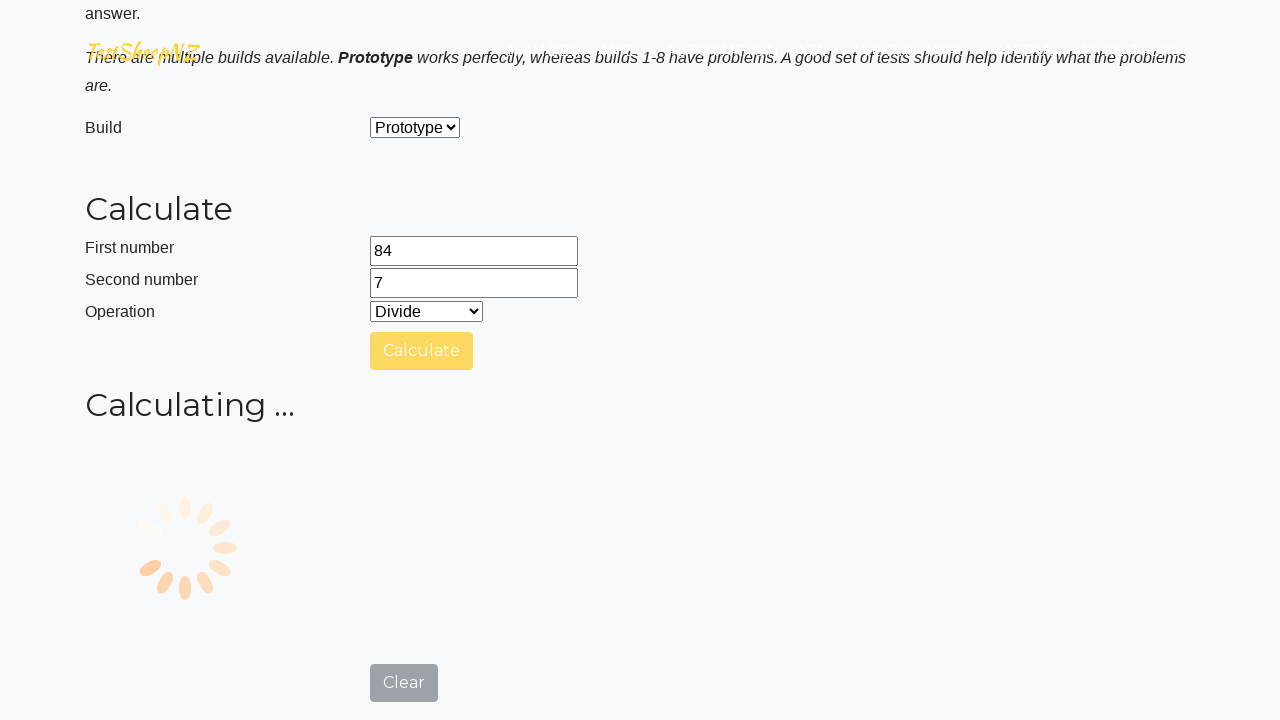

Clicked clear button to reset calculator at (404, 485) on #clearButton
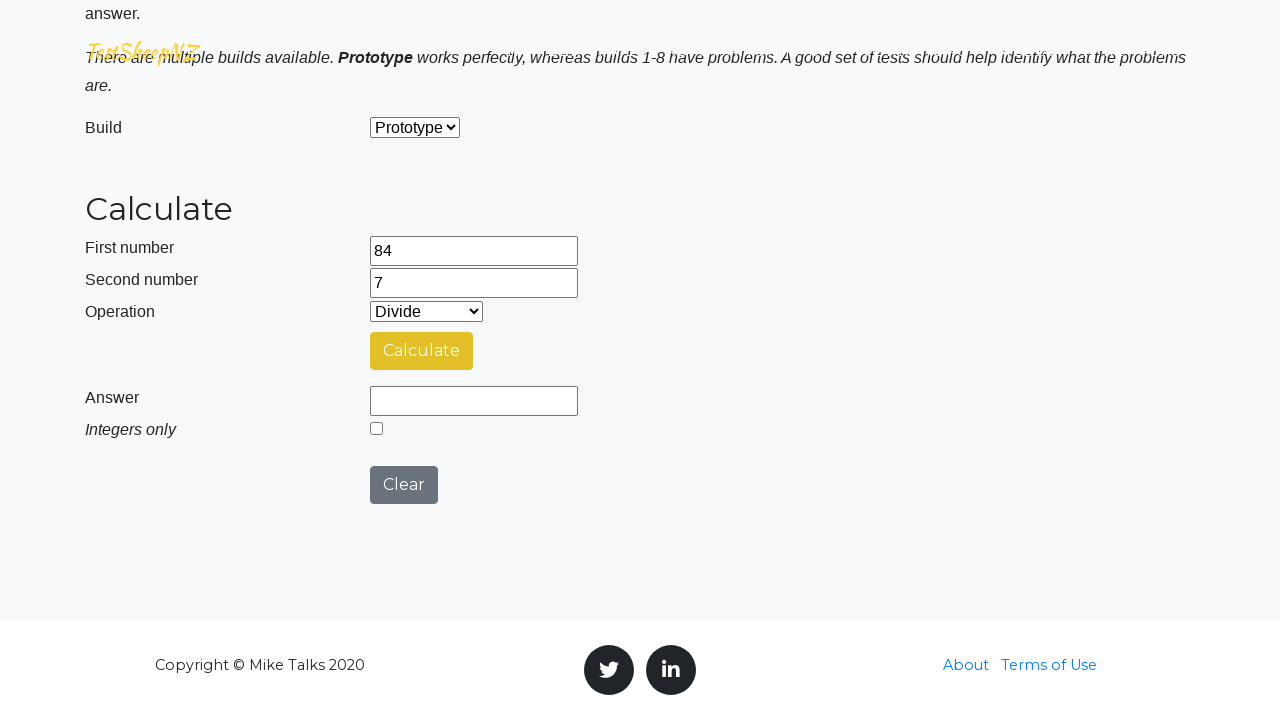

Cleared first number field on #number1Field
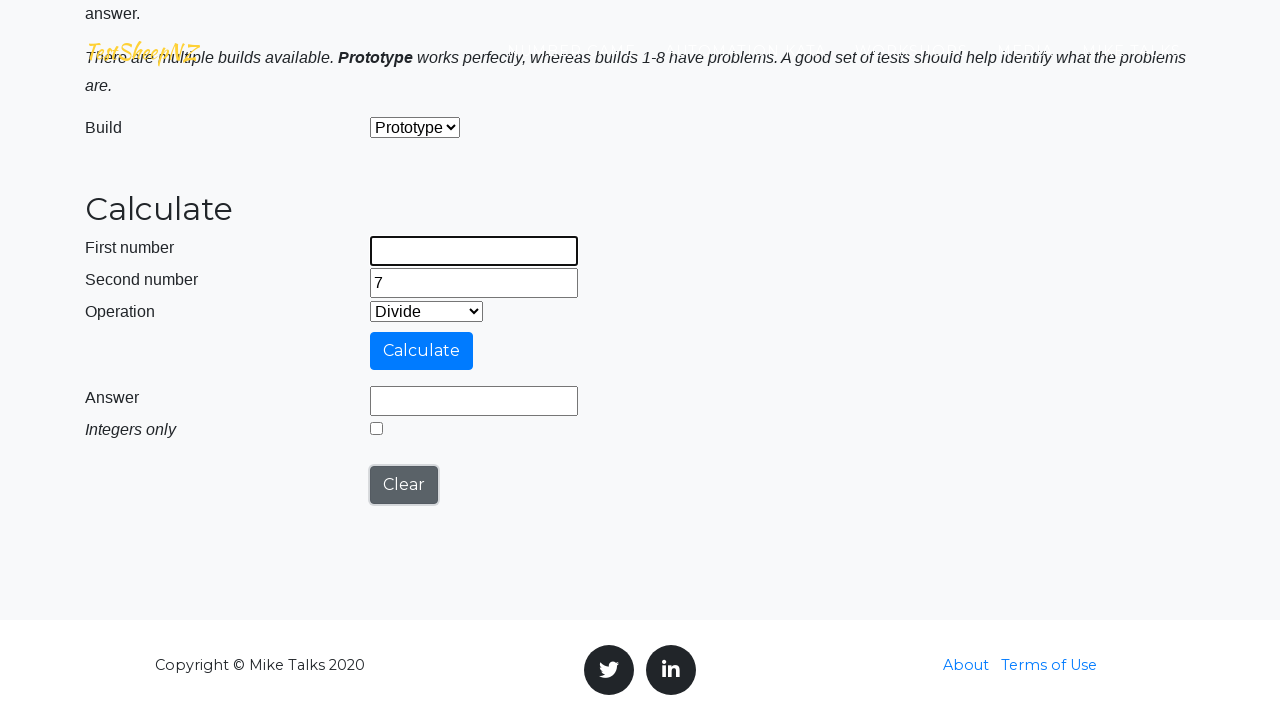

Cleared second number field on #number2Field
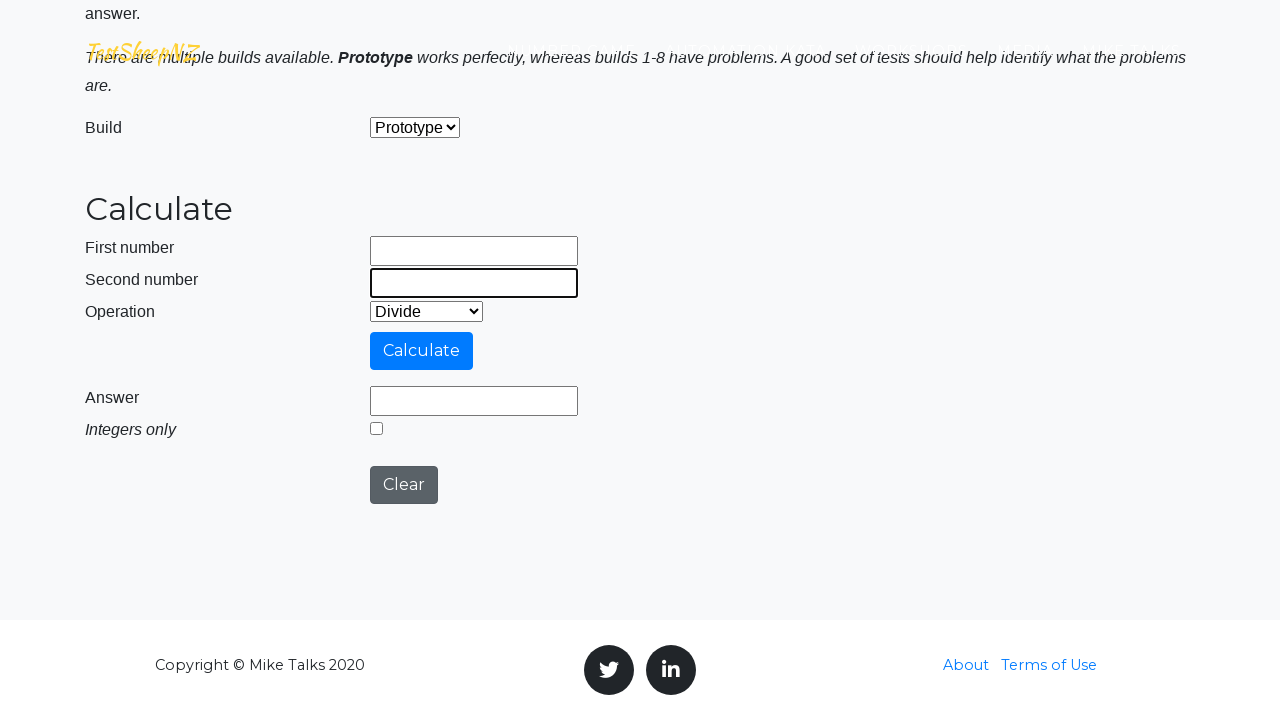

Clicked integer checkbox for concatenate operation at (376, 428) on #integerSelect
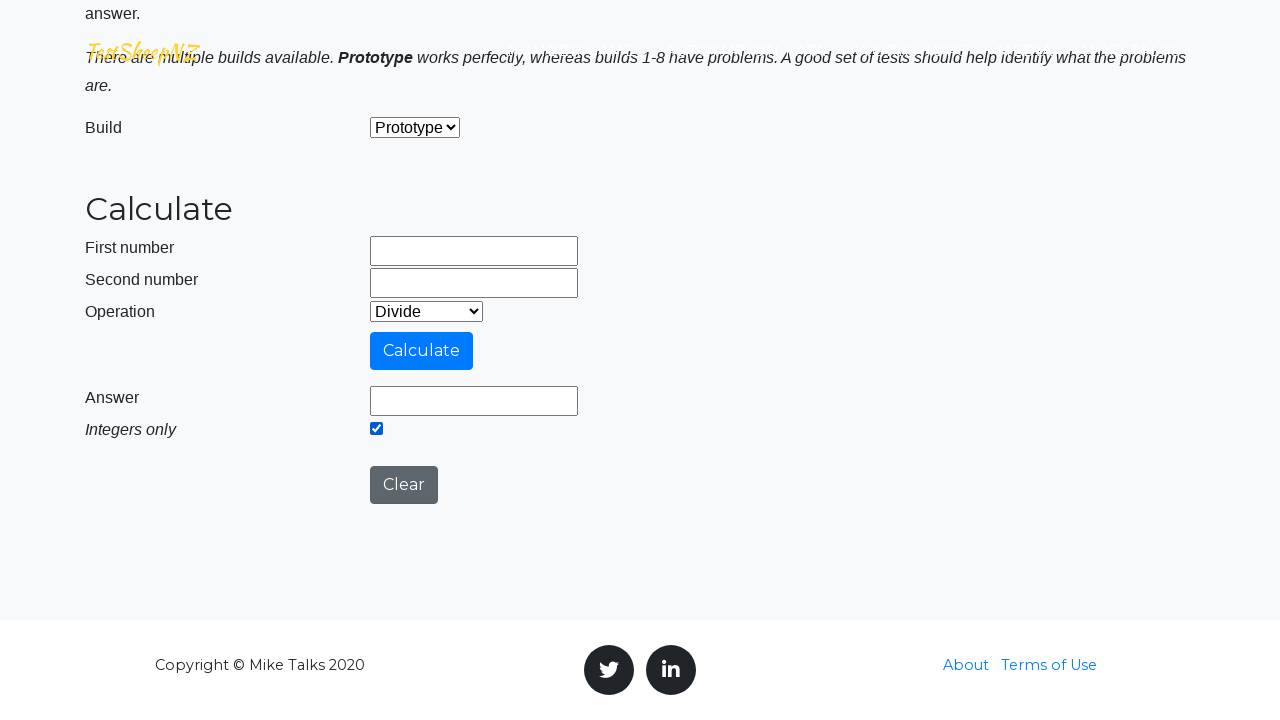

Filled first number field with 25 on #number1Field
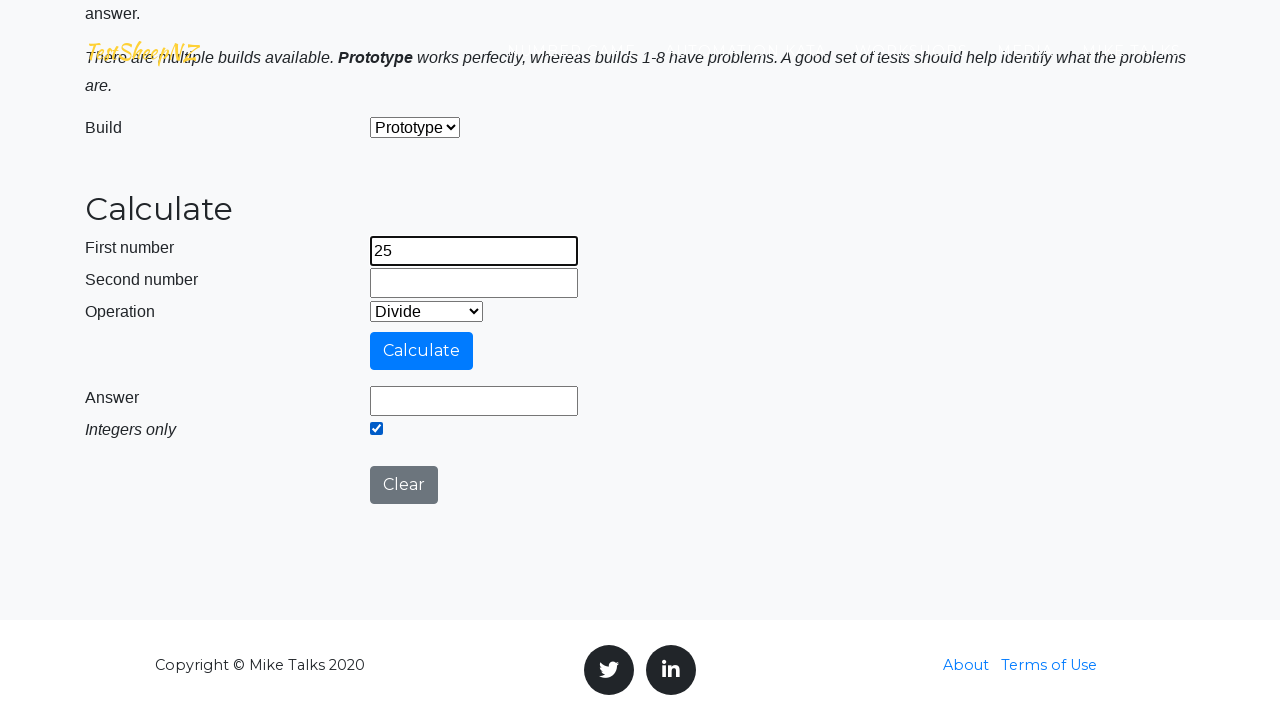

Filled second number field with 13 on #number2Field
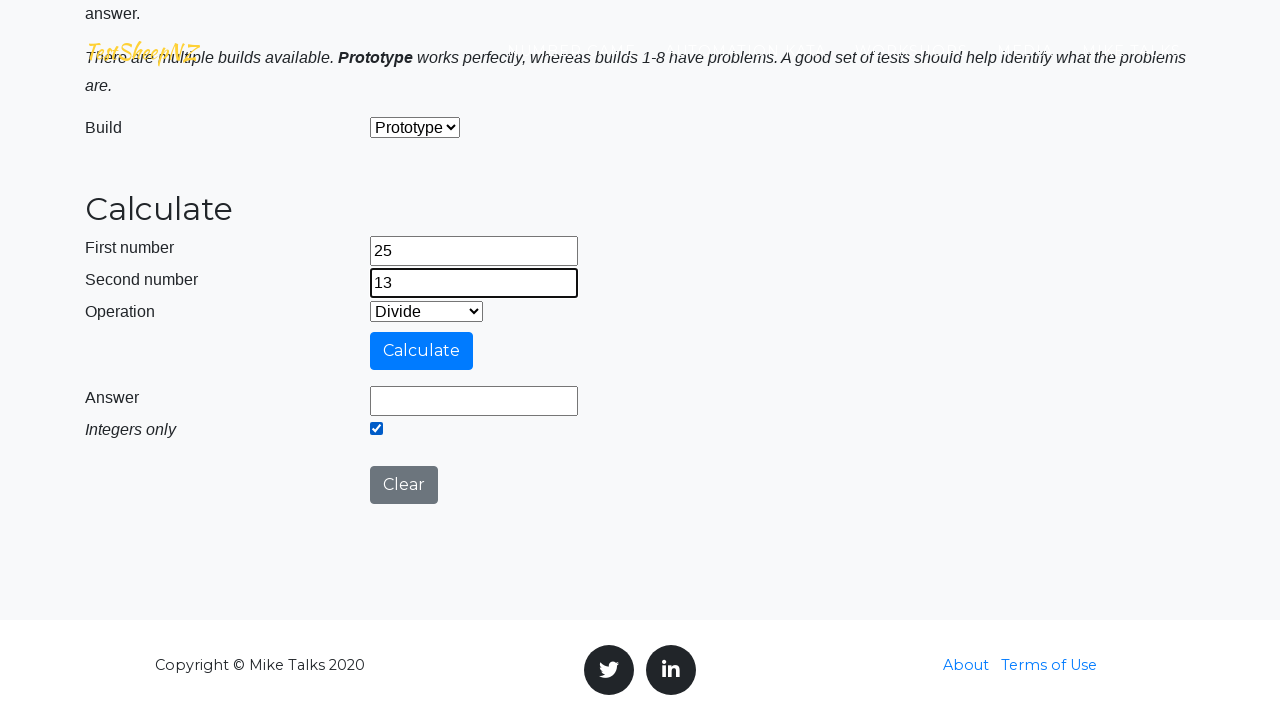

Selected concatenate operation from dropdown on #selectOperationDropdown
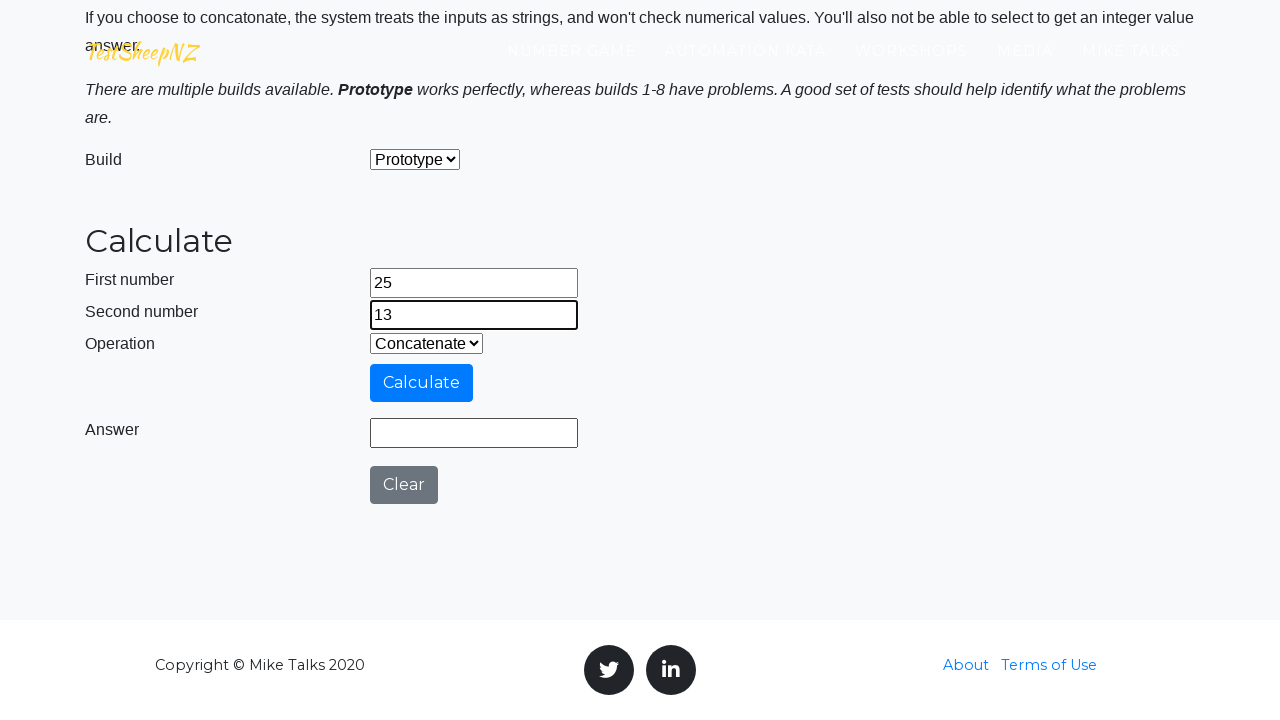

Clicked calculate button for concatenate operation at (422, 383) on #calculateButton
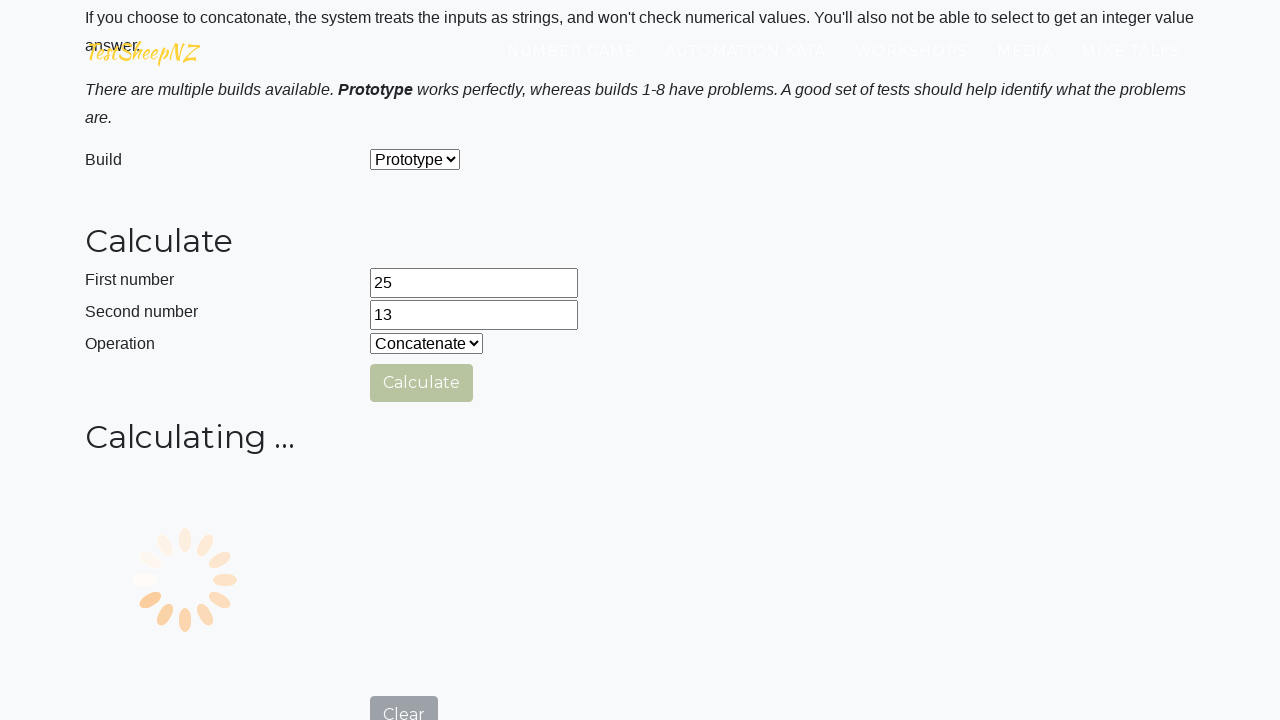

Waited for result of concatenate operation
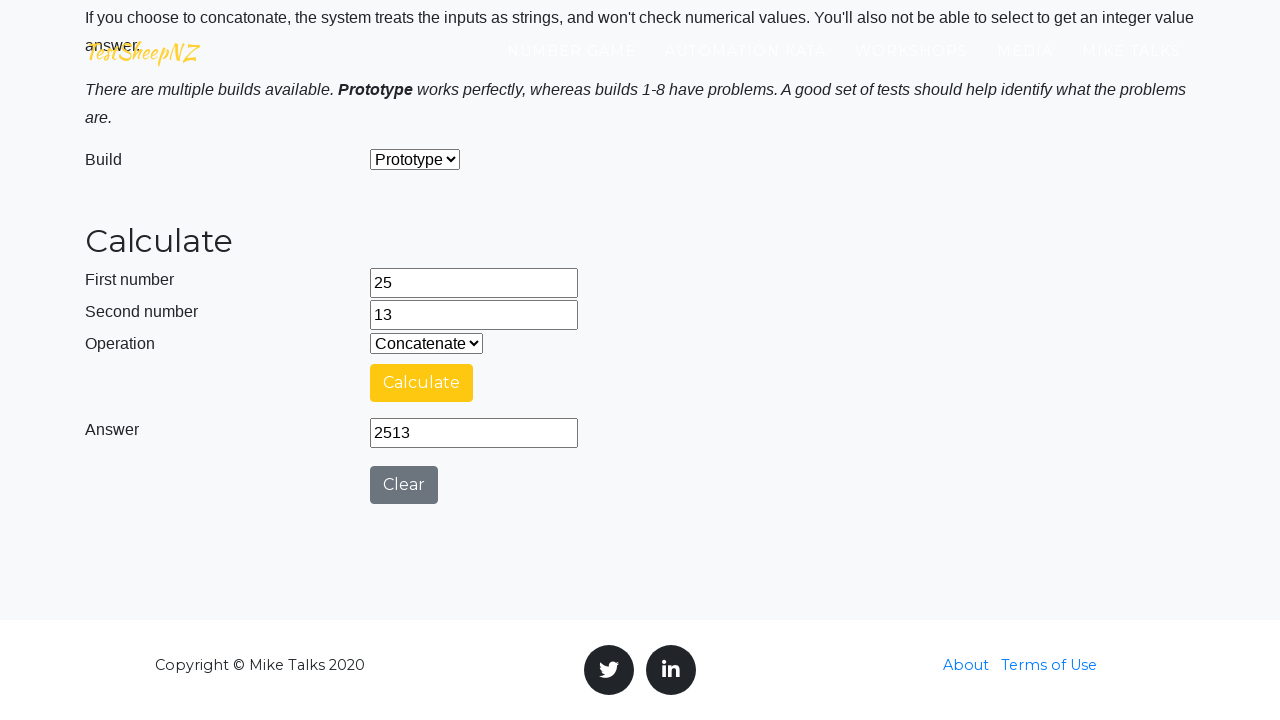

Clicked clear button to reset calculator at (404, 485) on #clearButton
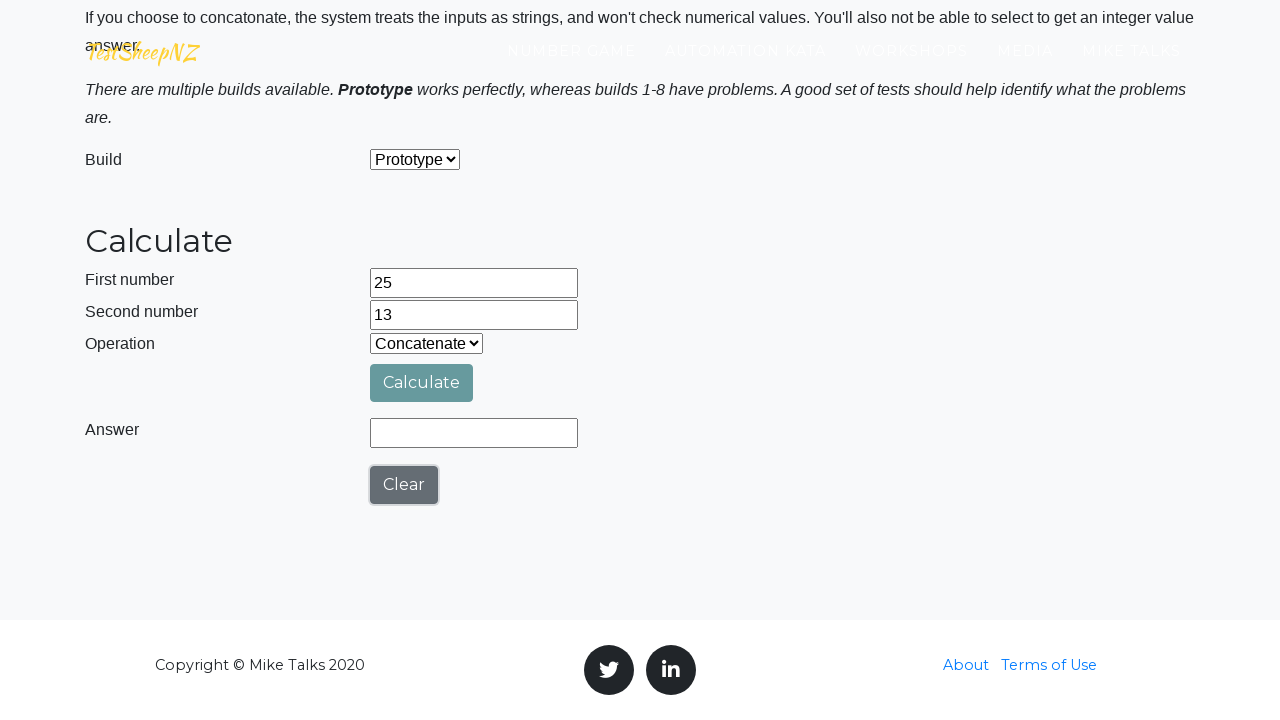

Cleared first number field on #number1Field
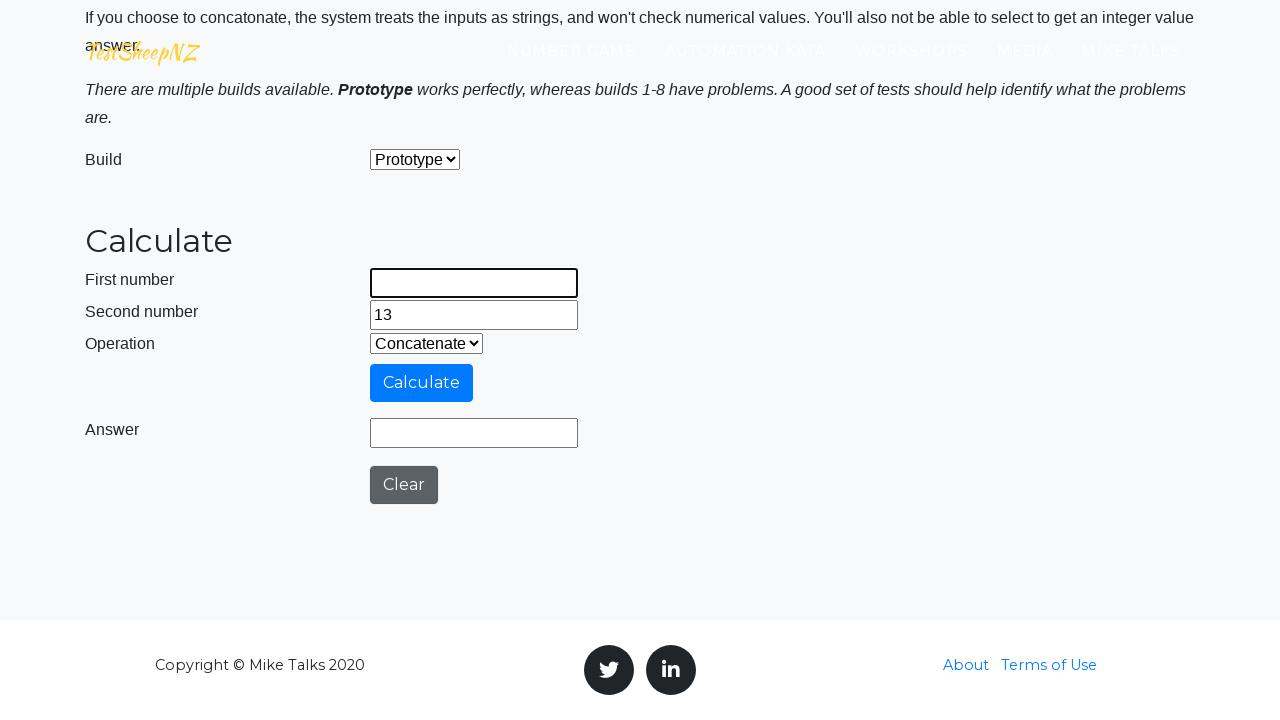

Cleared second number field on #number2Field
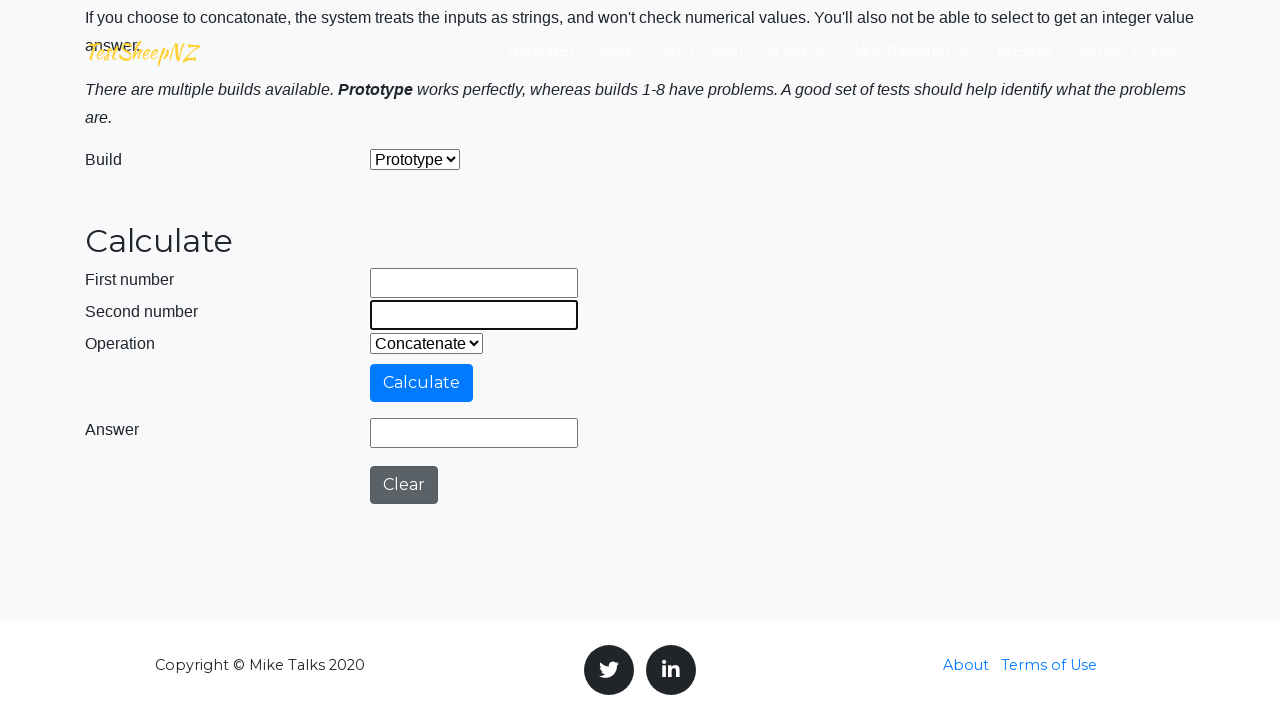

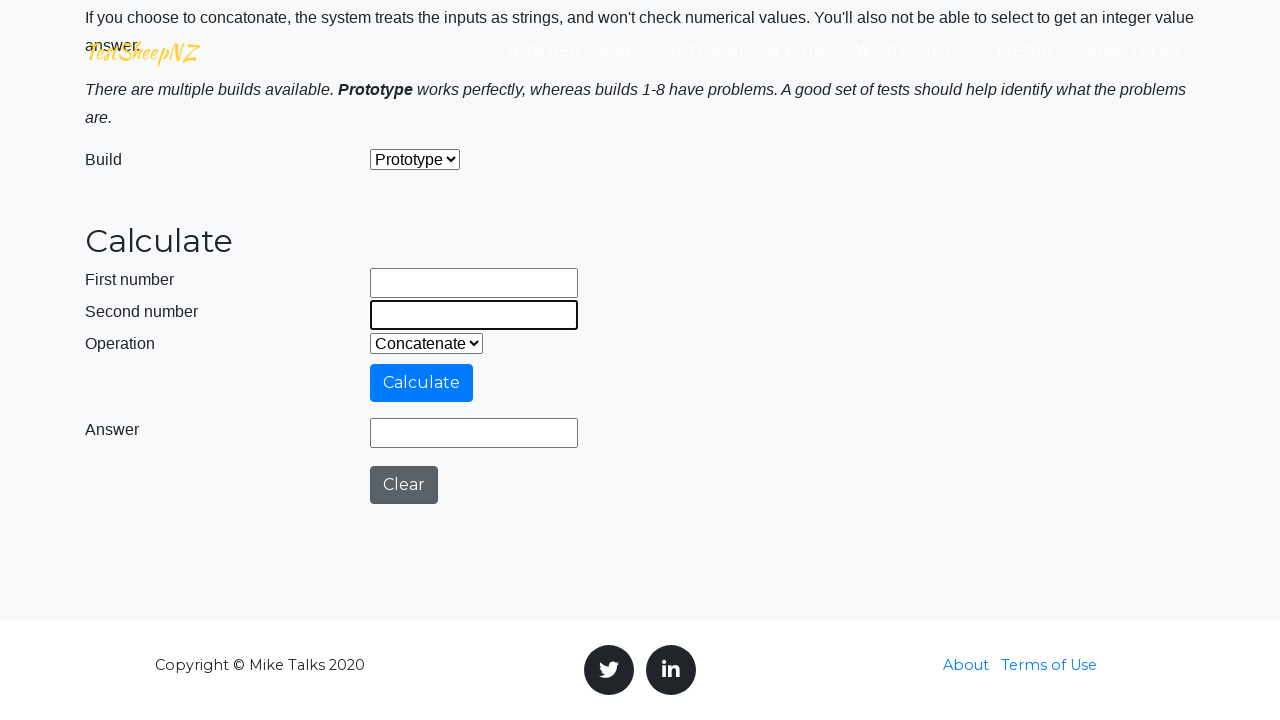